Tests password validation on Mailchimp signup form by entering different password patterns and verifying the validation indicators update correctly

Starting URL: https://login.mailchimp.com/signup/

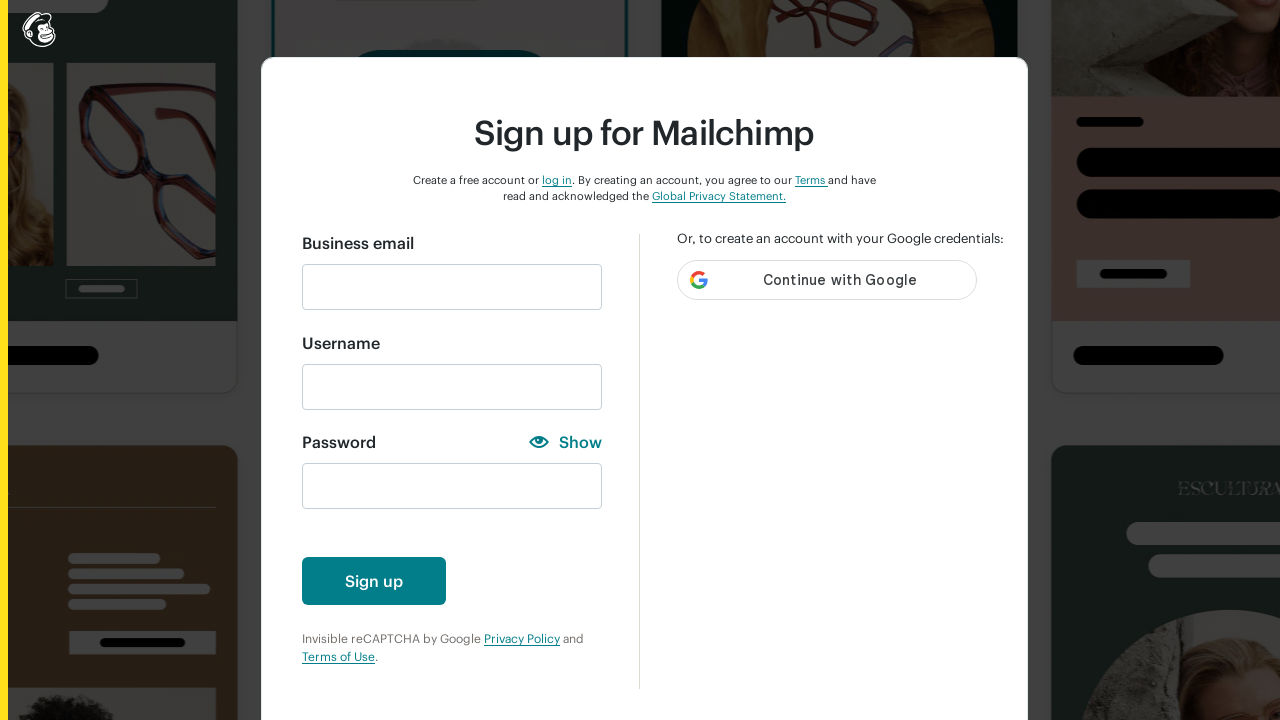

Filled email field with 'suntest2303@gmail.com' on #email
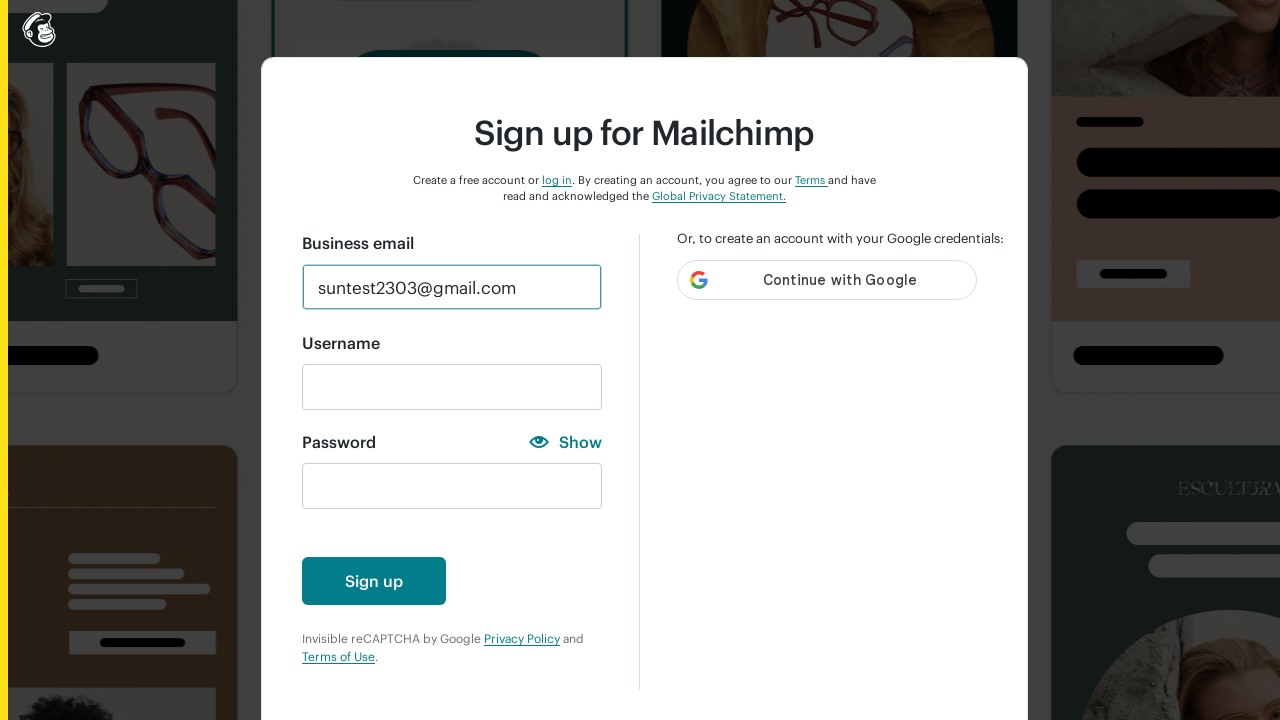

Filled password field with '123' (numbers only) on #new_password
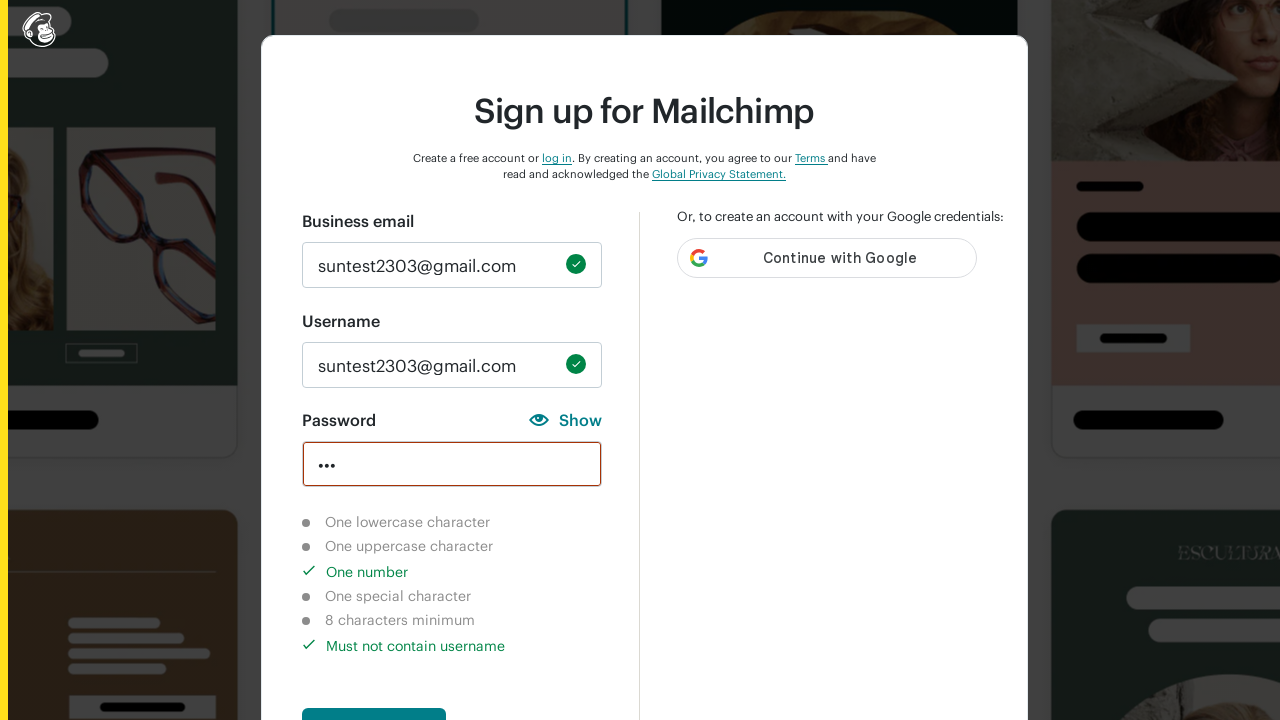

Verified number requirement is marked as completed
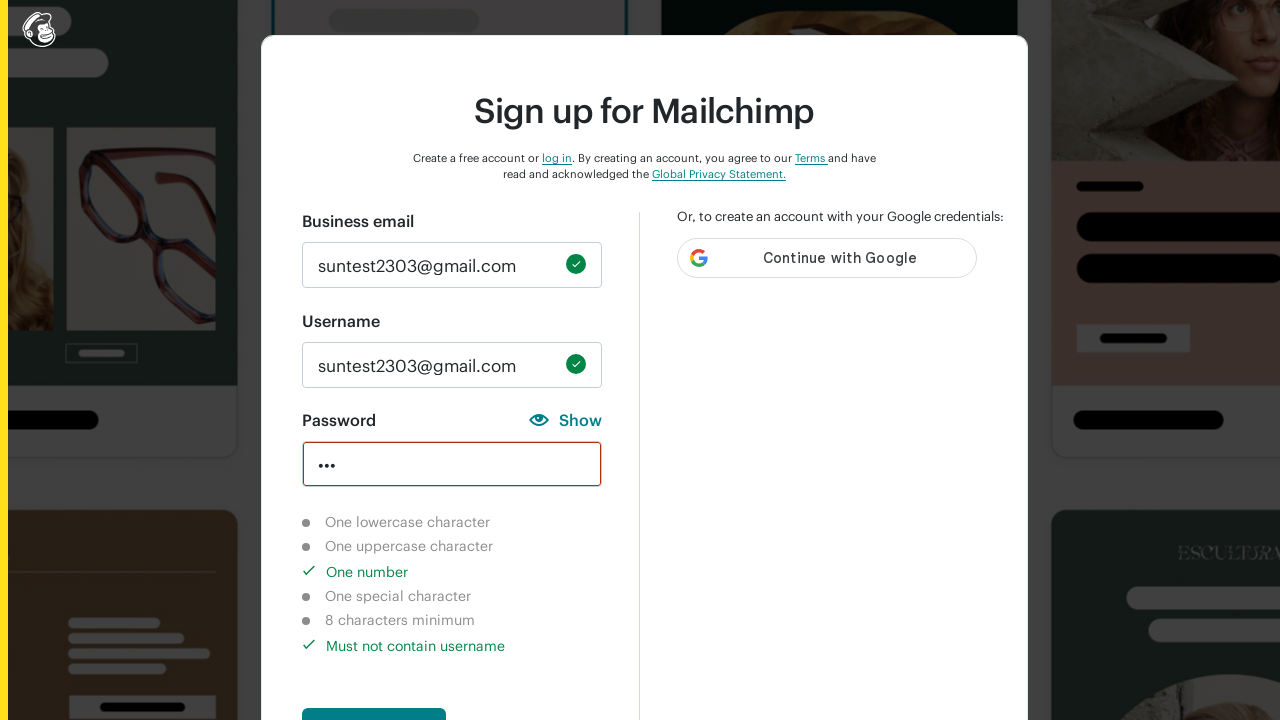

Verified lowercase requirement is marked as not completed
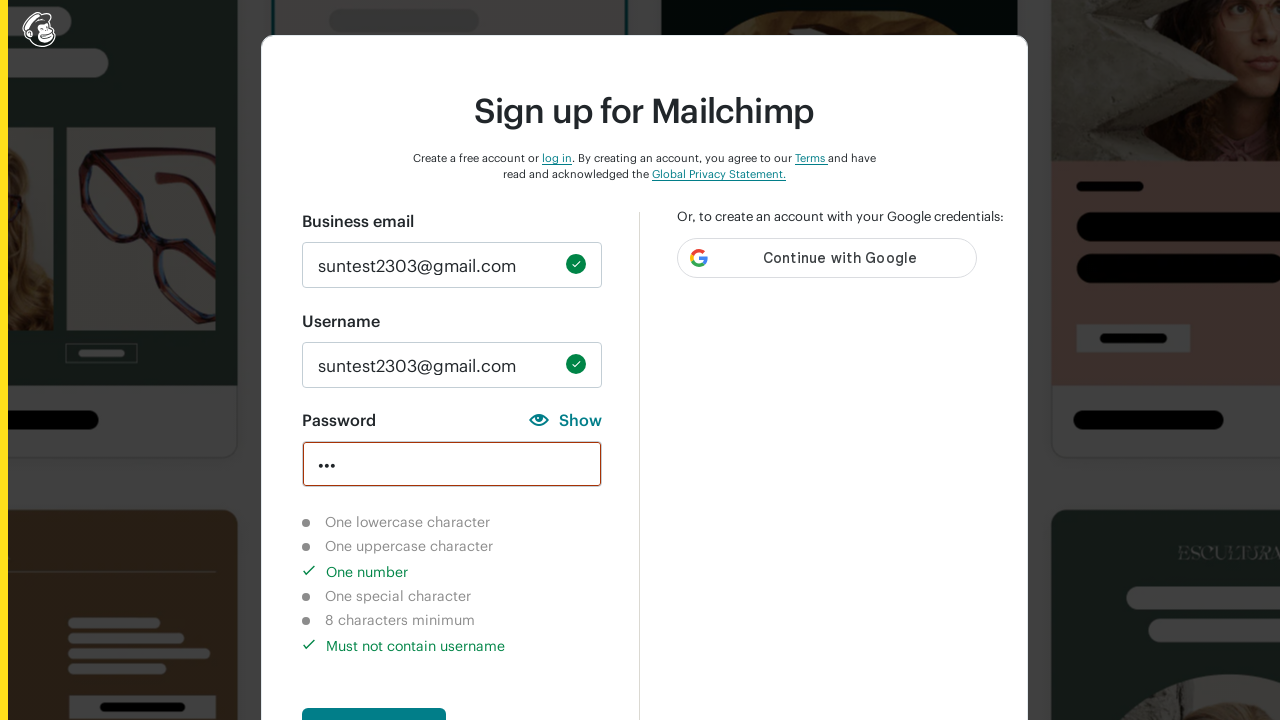

Verified uppercase requirement is marked as not completed
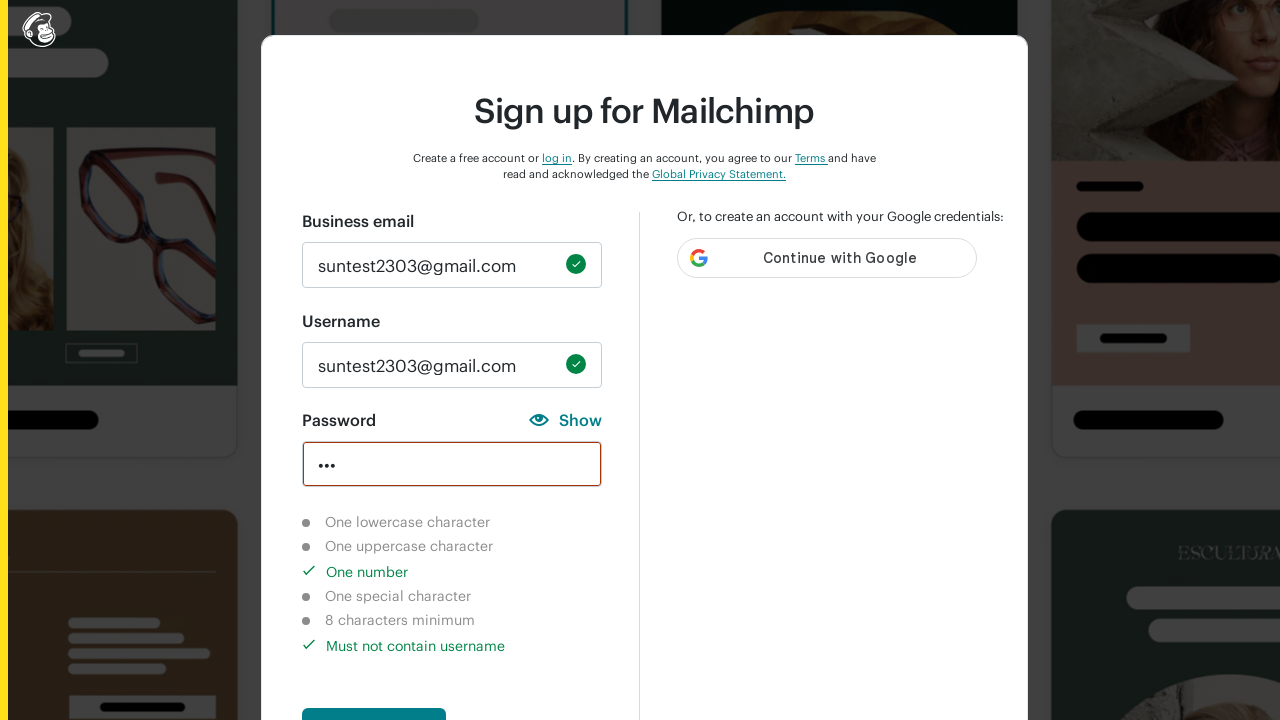

Verified special character requirement is marked as not completed
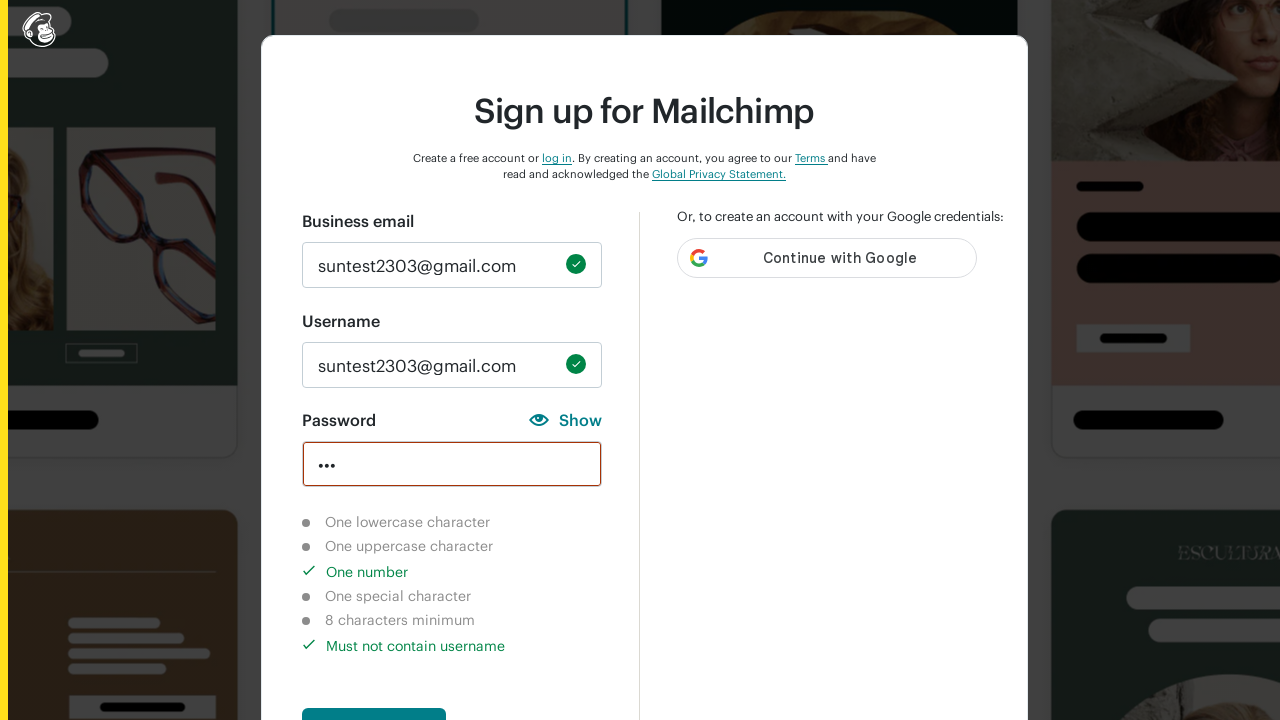

Verified 8-character requirement is marked as not completed
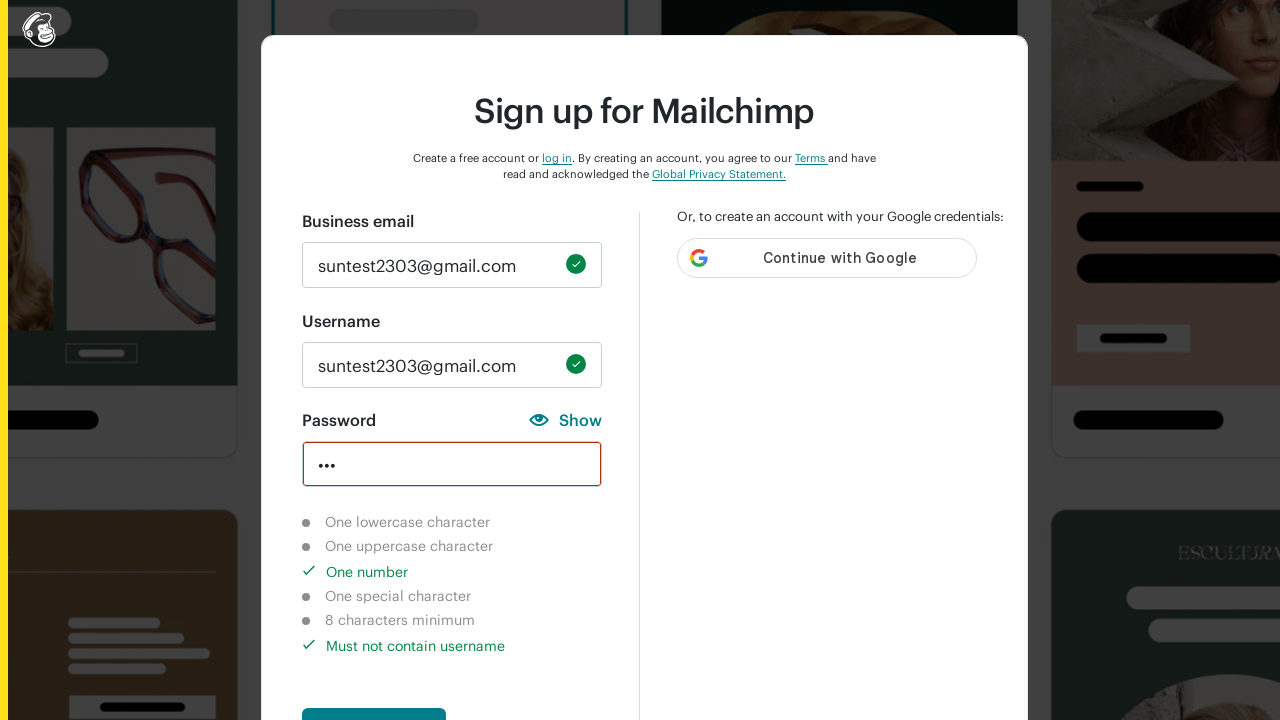

Cleared password field on #new_password
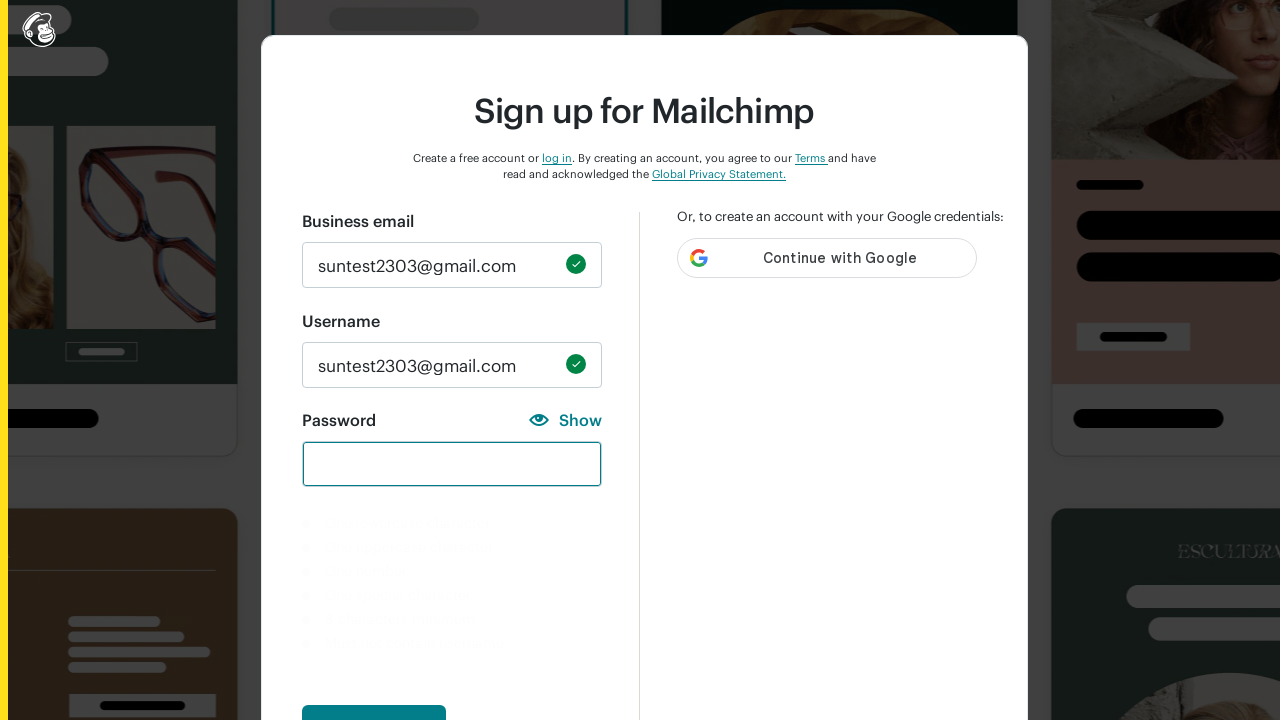

Filled password field with 'test' (lowercase only) on #new_password
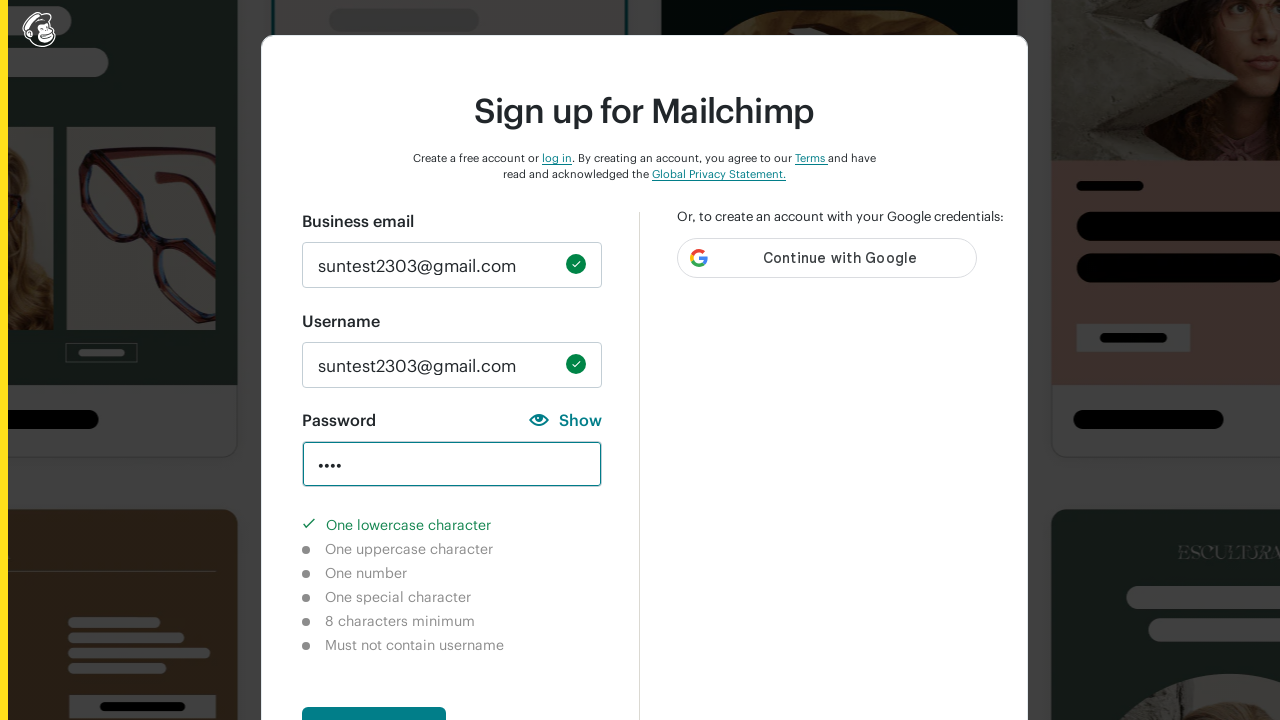

Verified number requirement is marked as not completed
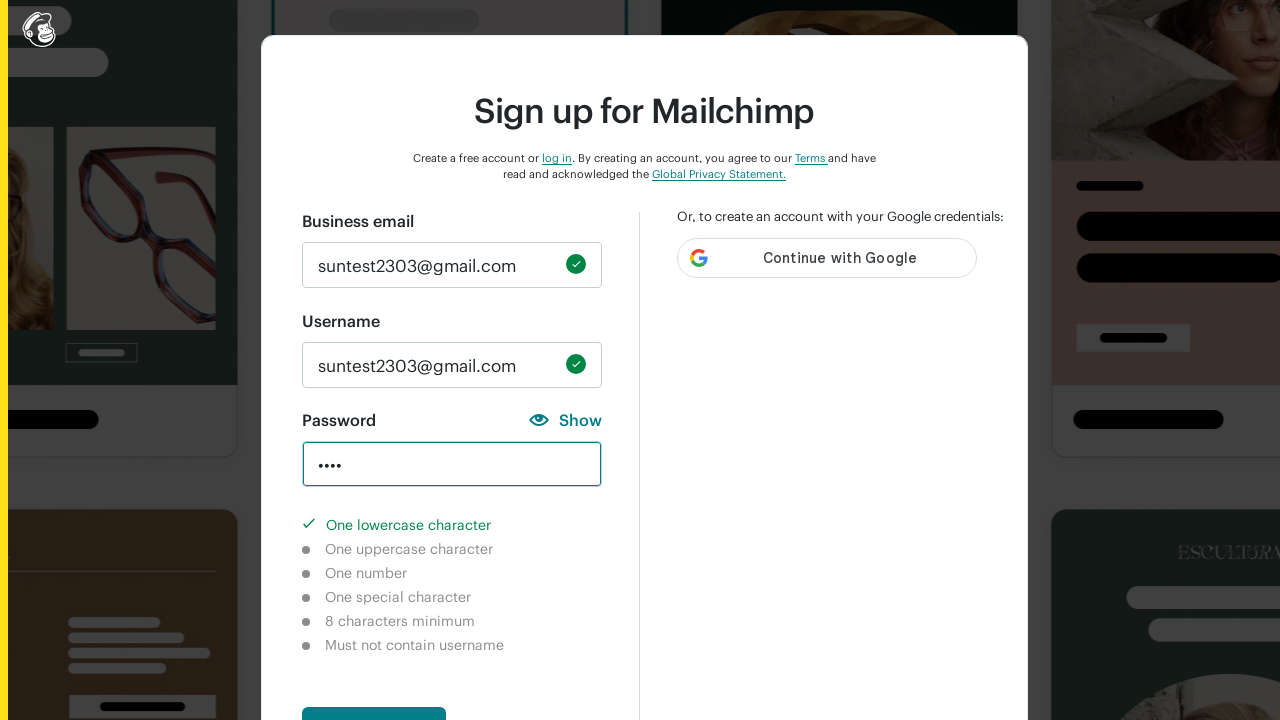

Verified lowercase requirement is marked as completed
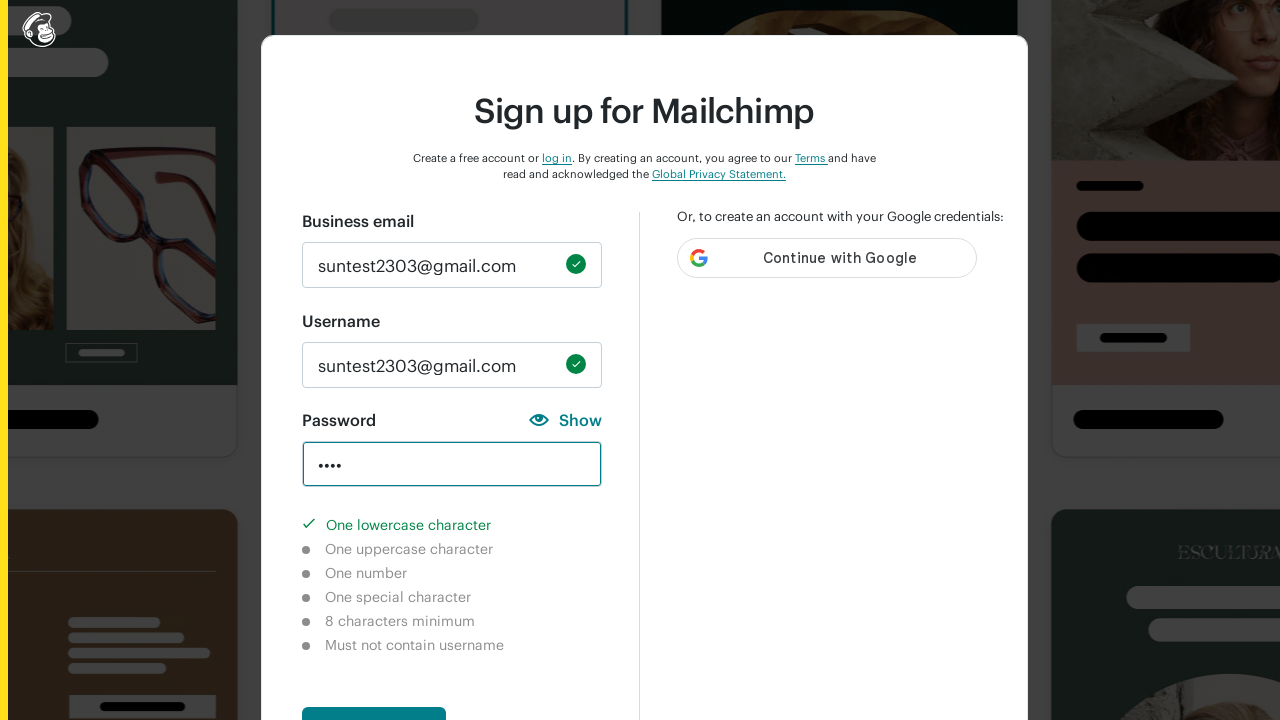

Verified uppercase requirement is marked as not completed
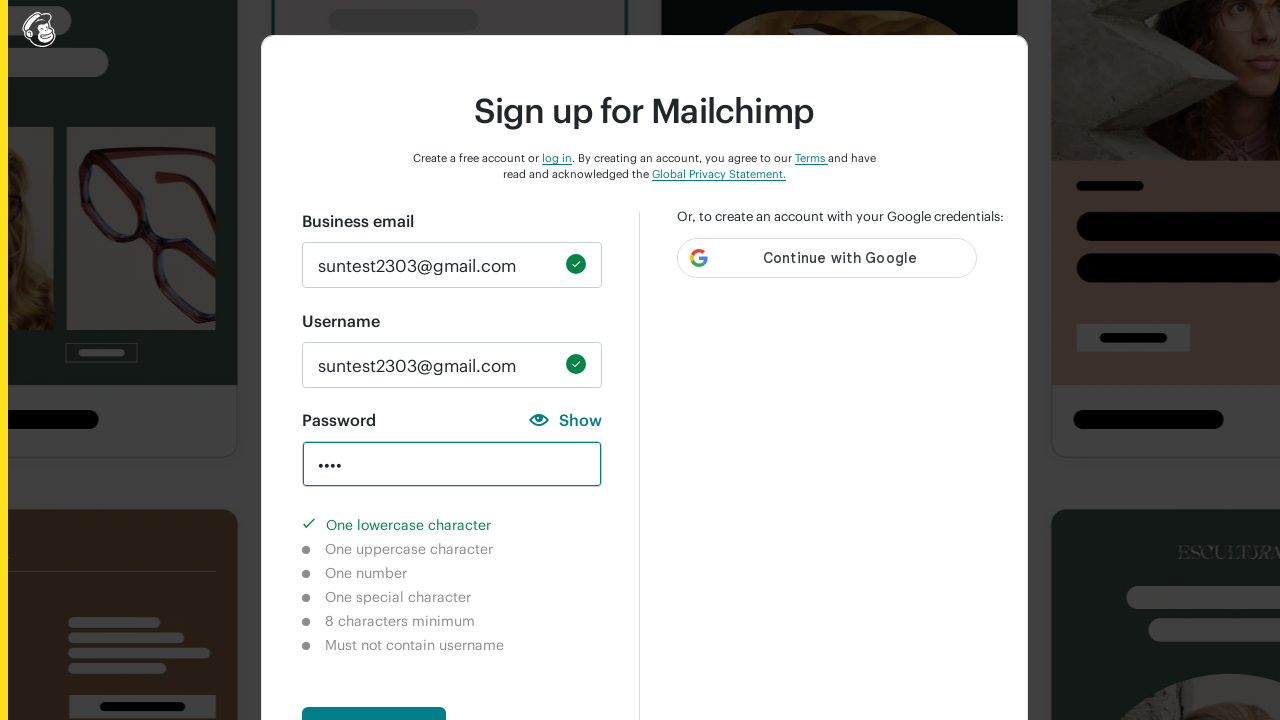

Verified special character requirement is marked as not completed
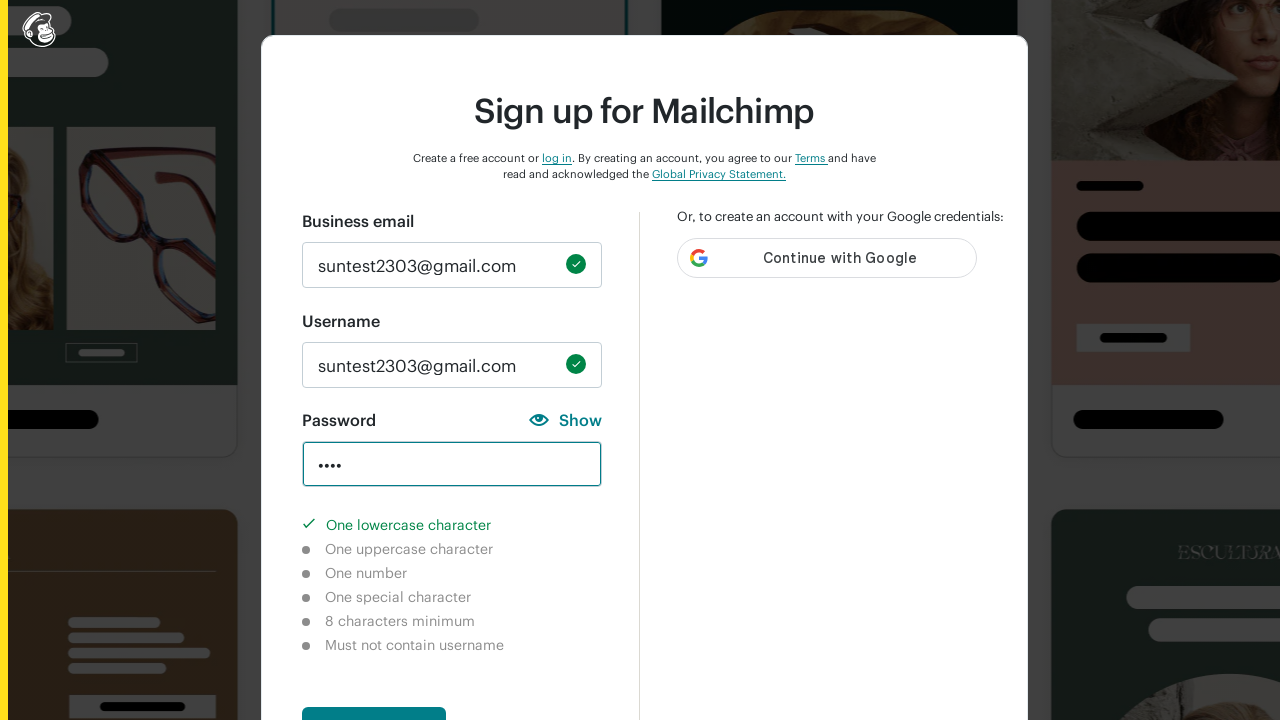

Verified 8-character requirement is marked as not completed
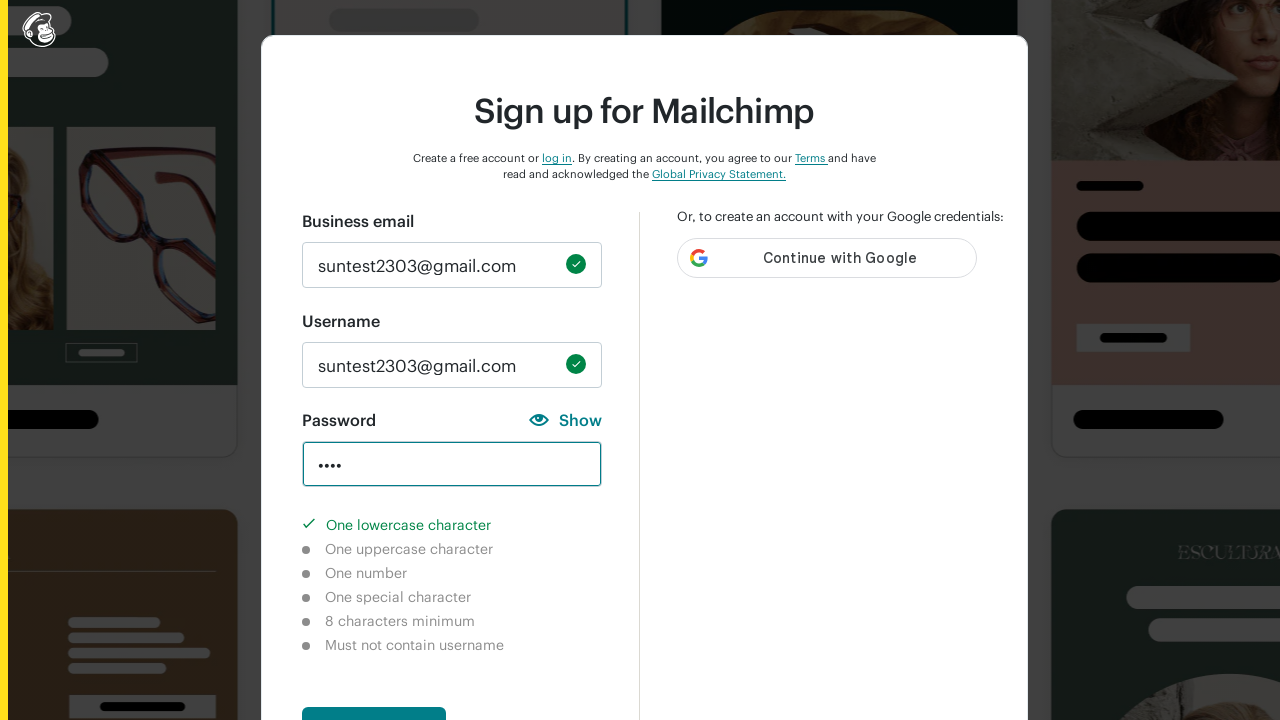

Cleared password field on #new_password
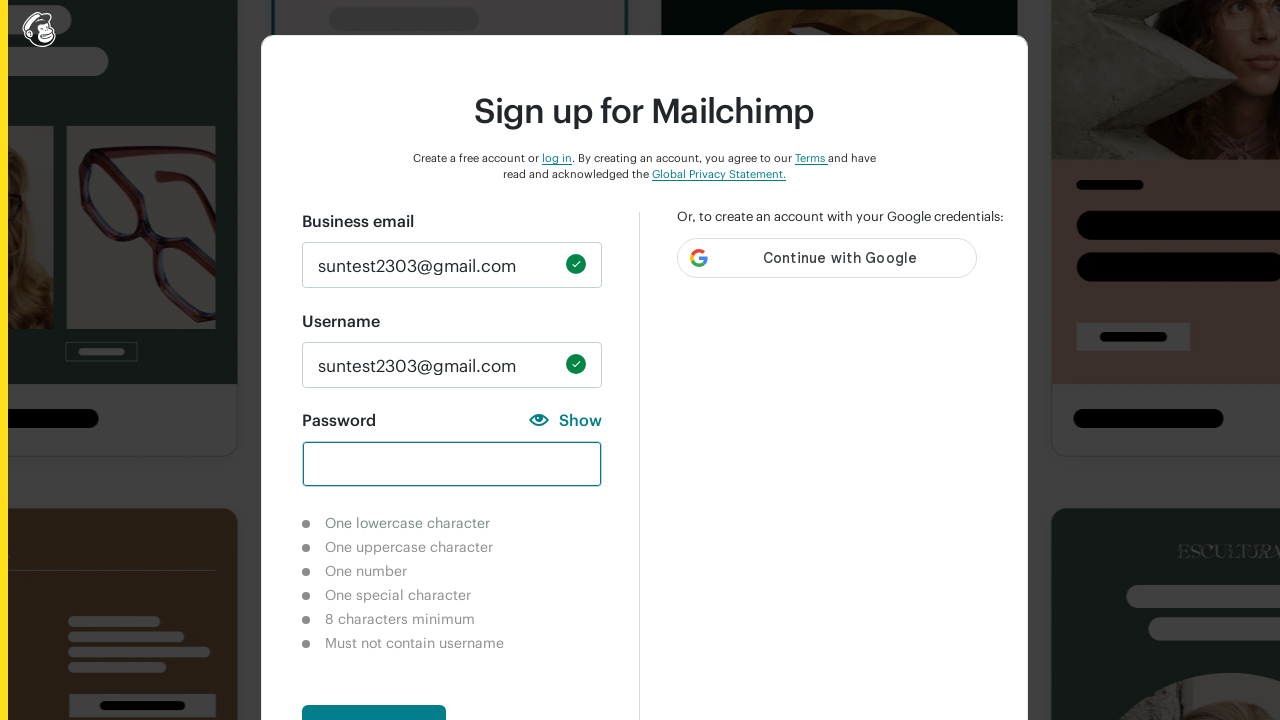

Filled password field with 'ALOAL' (uppercase only) on #new_password
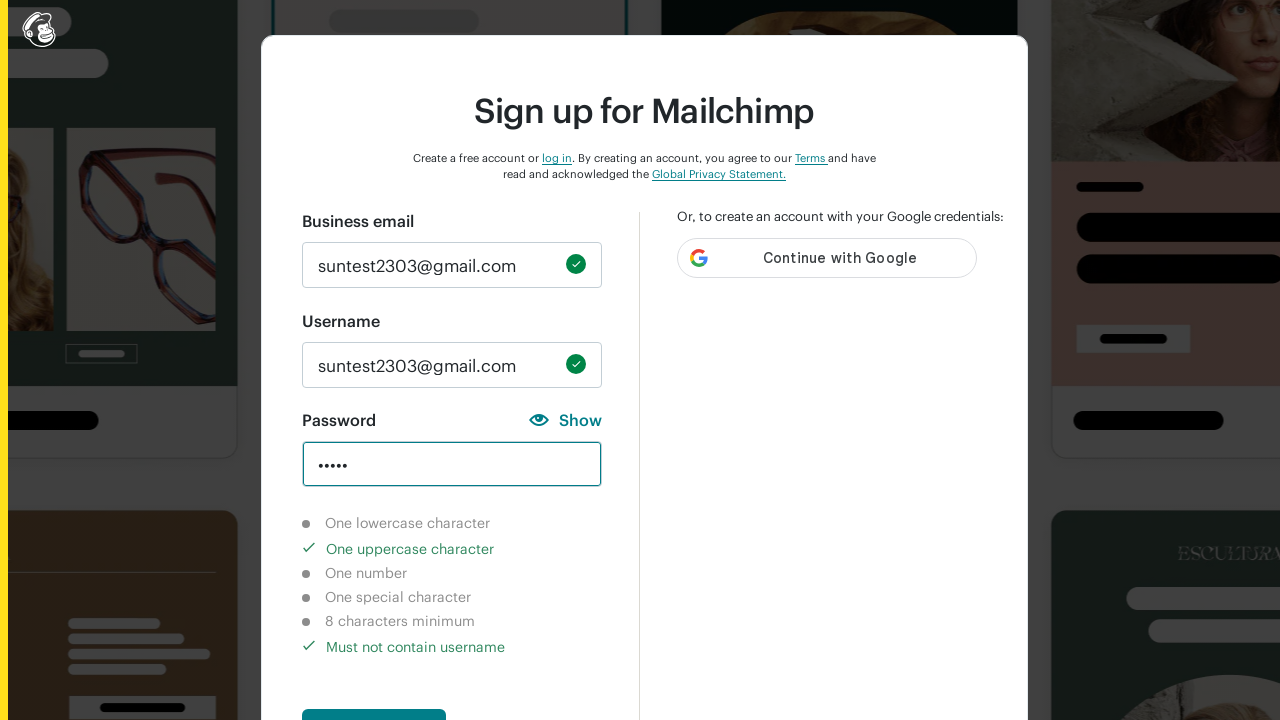

Verified number requirement is marked as not completed
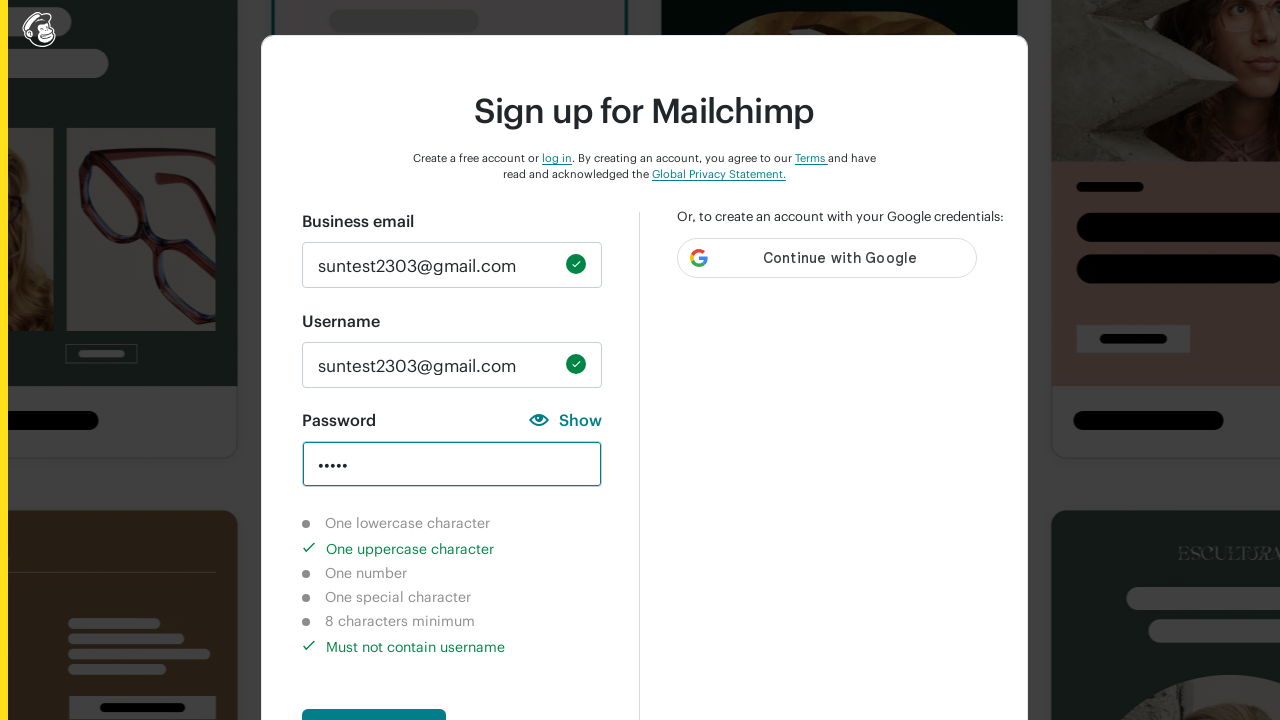

Verified lowercase requirement is marked as not completed
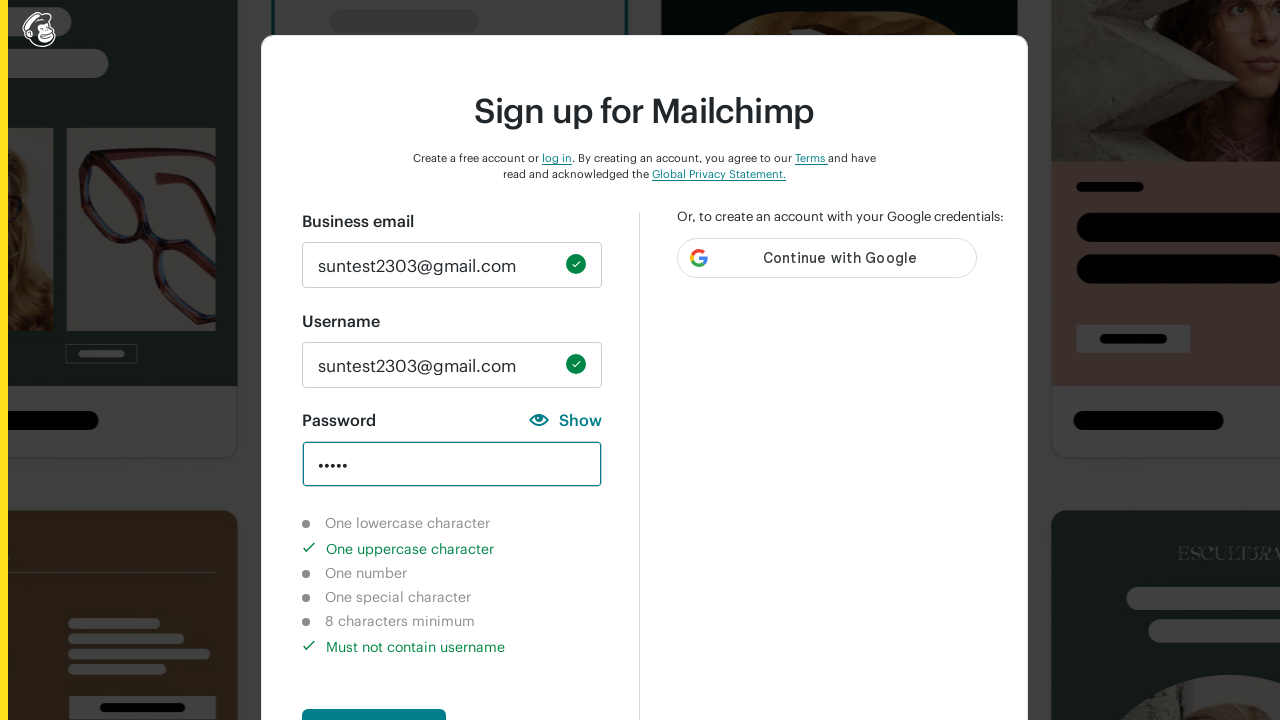

Verified uppercase requirement is marked as completed
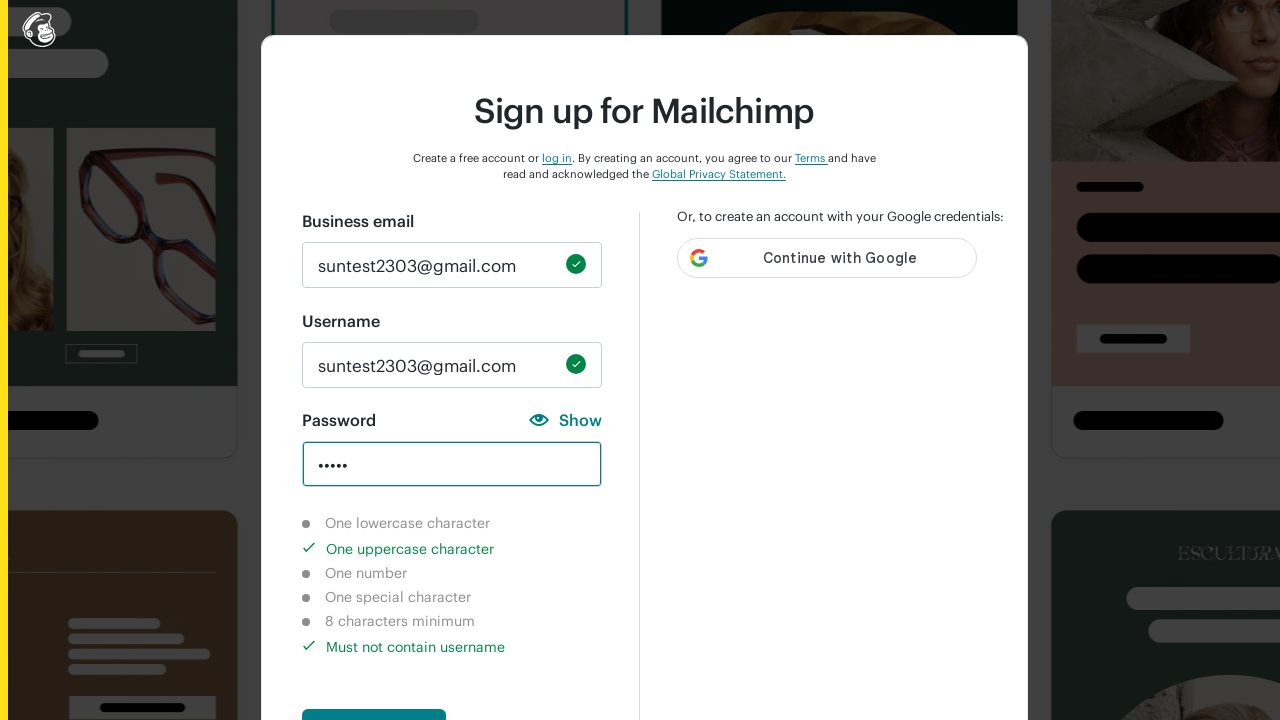

Verified special character requirement is marked as not completed
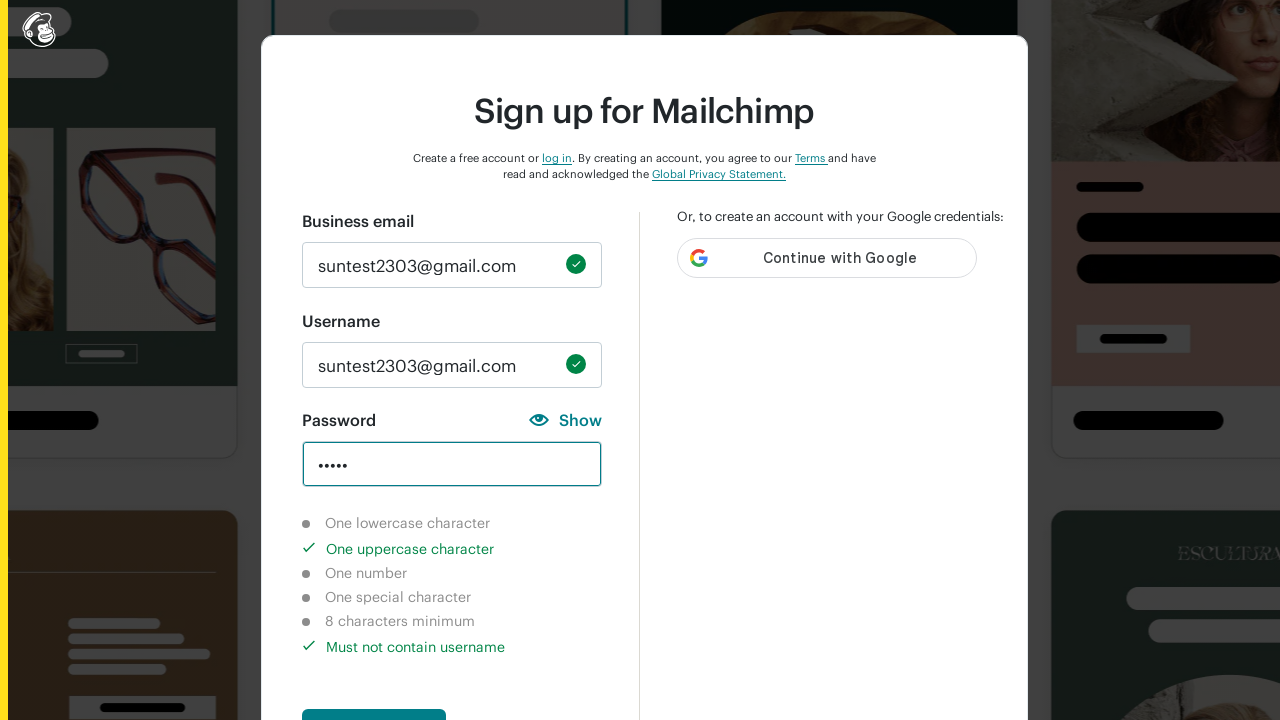

Verified 8-character requirement is marked as not completed
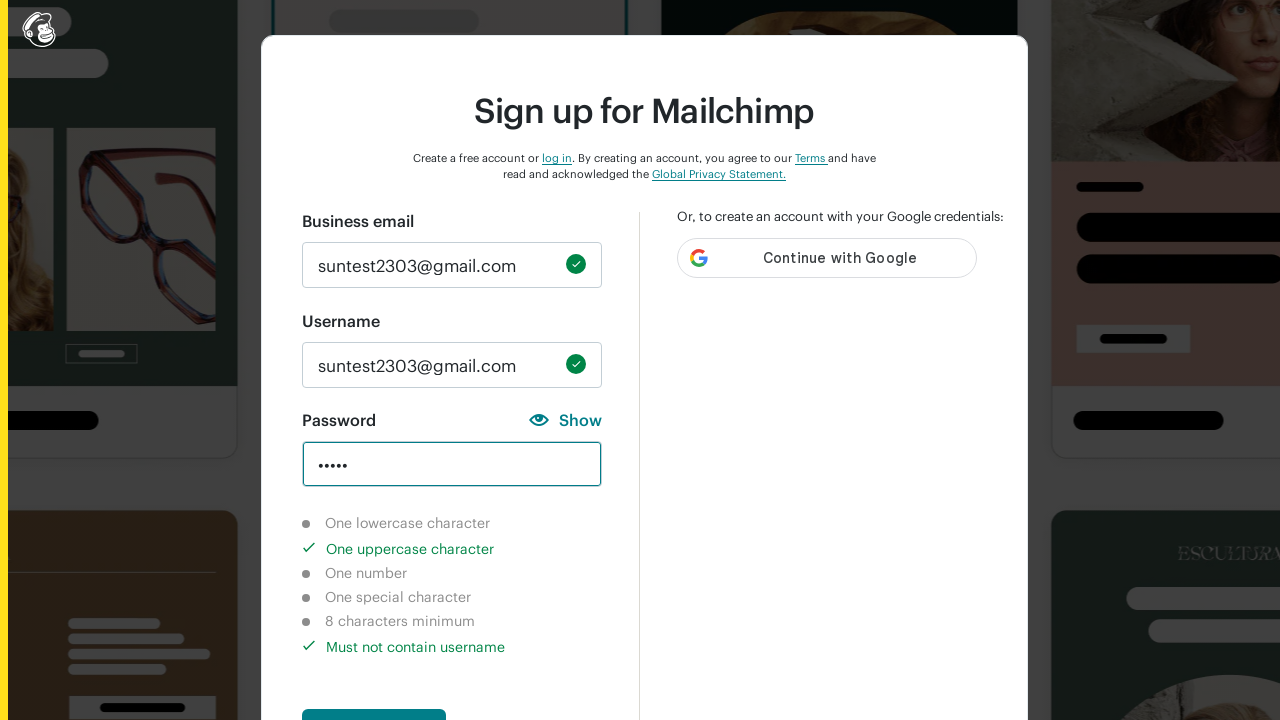

Cleared password field on #new_password
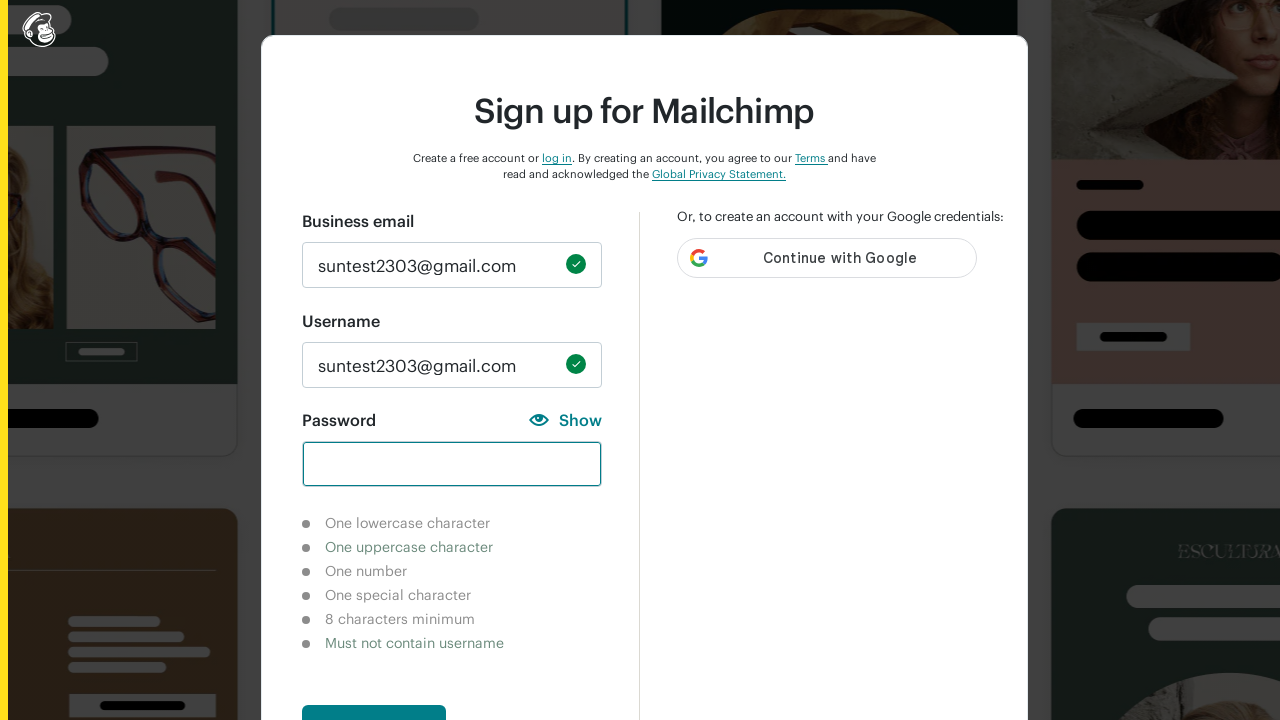

Filled password field with '@.*_' (special characters only) on #new_password
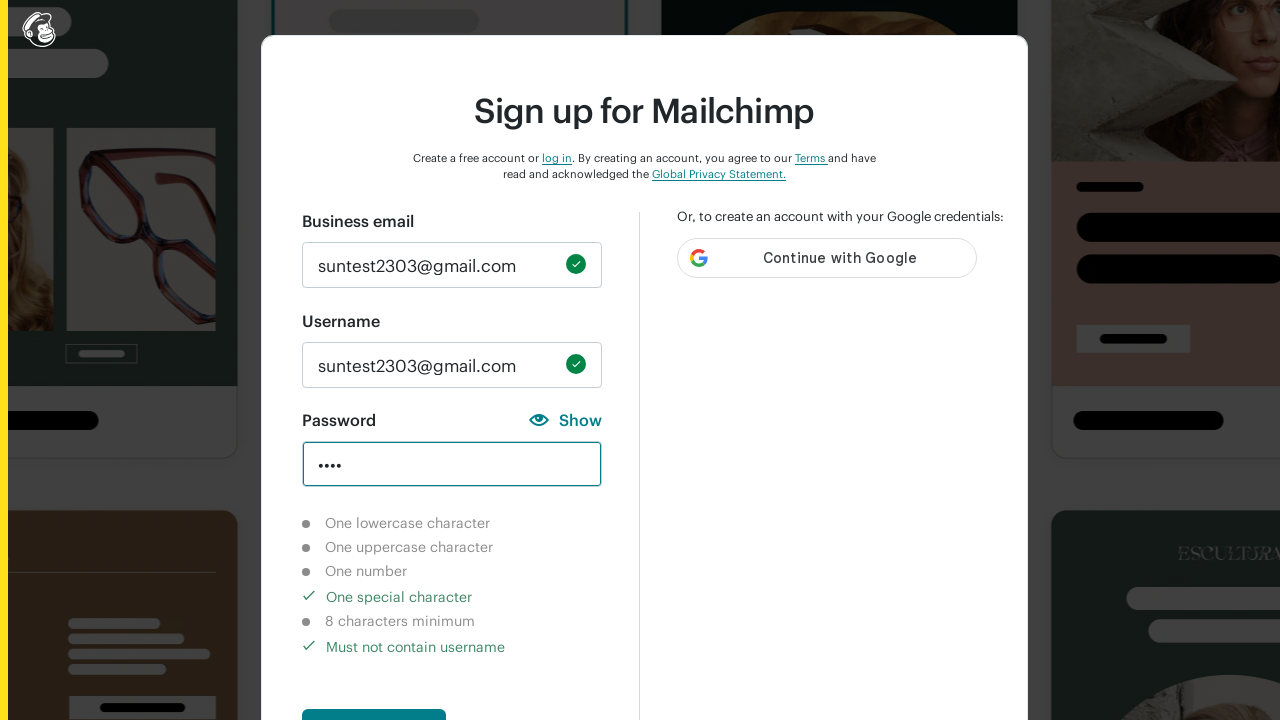

Verified number requirement is marked as not completed
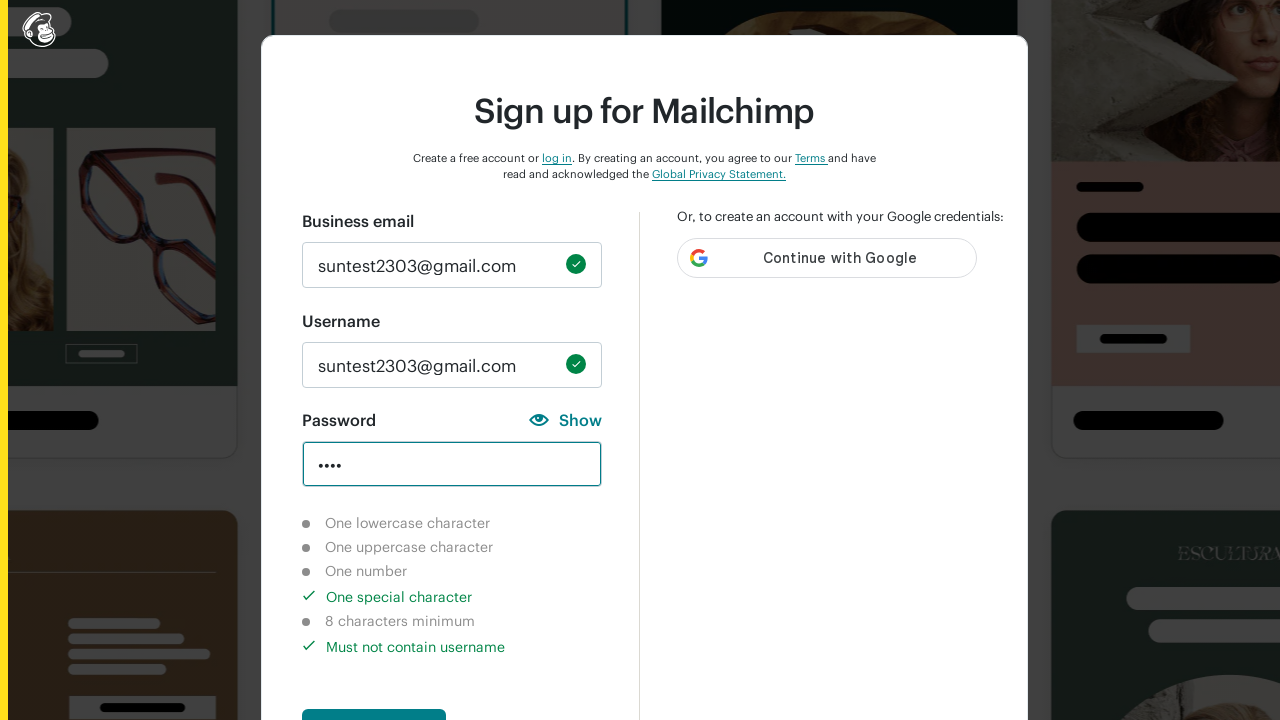

Verified lowercase requirement is marked as not completed
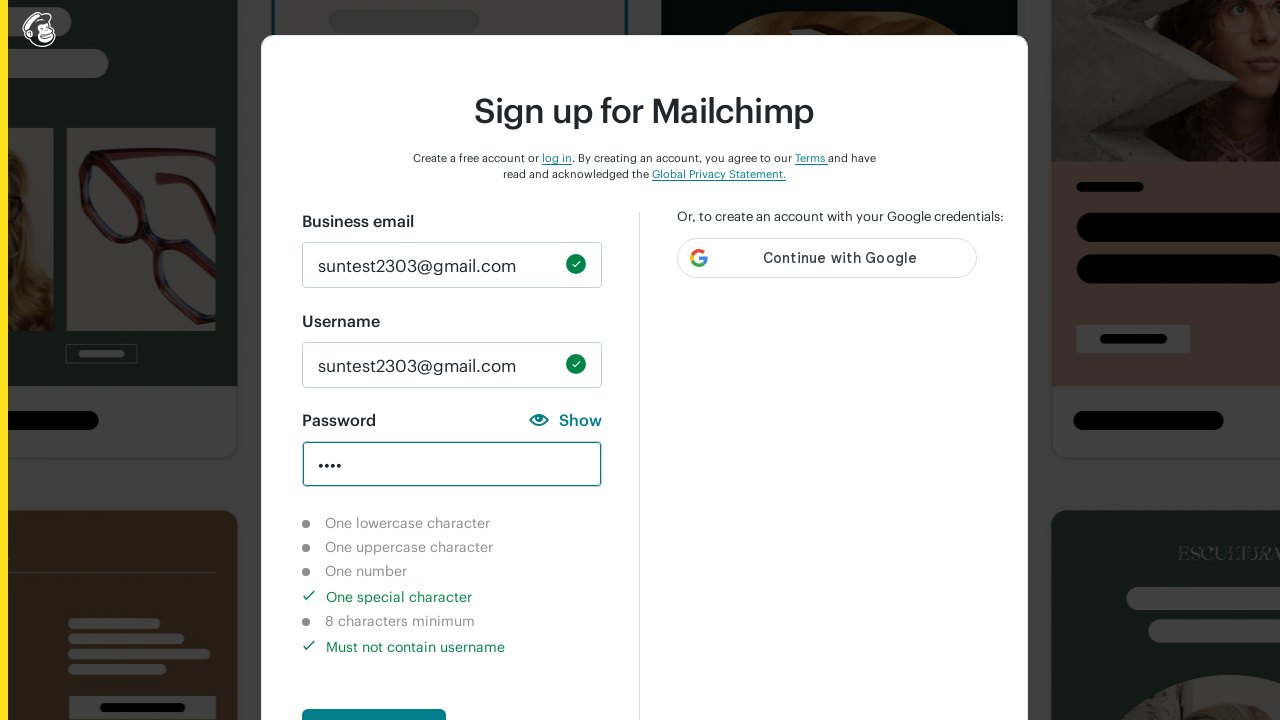

Verified uppercase requirement is marked as not completed
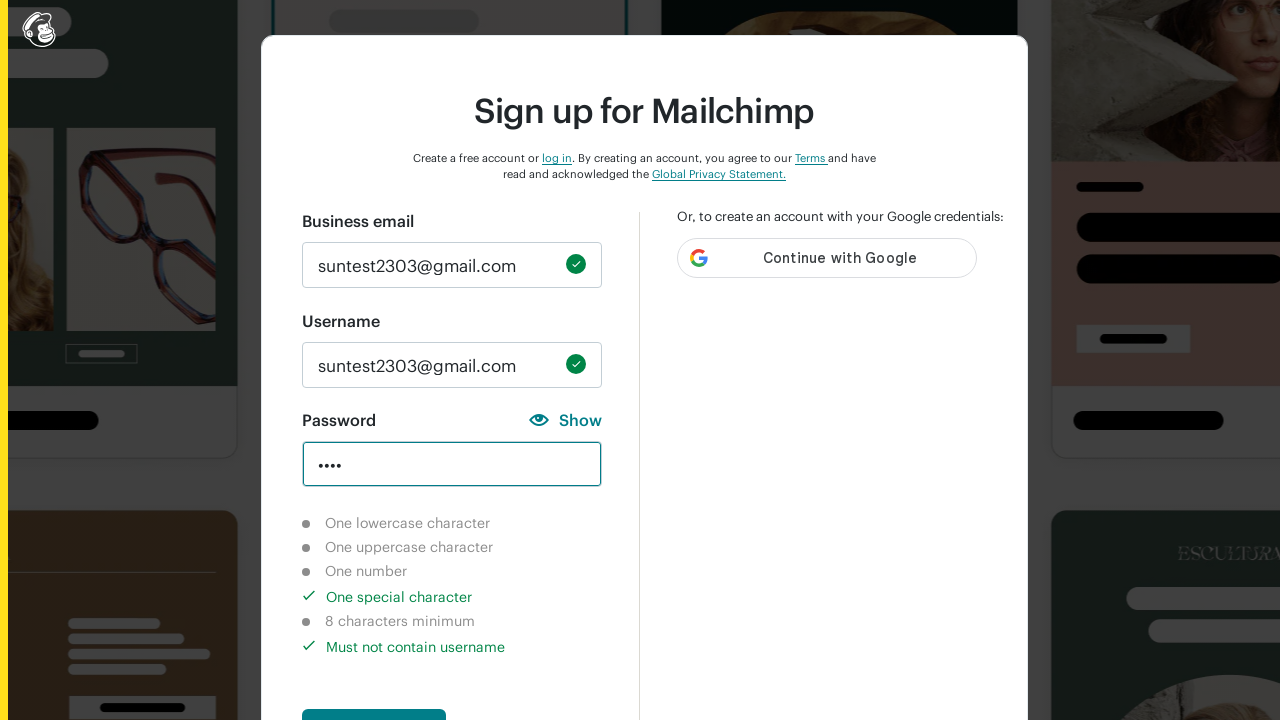

Verified special character requirement is marked as completed
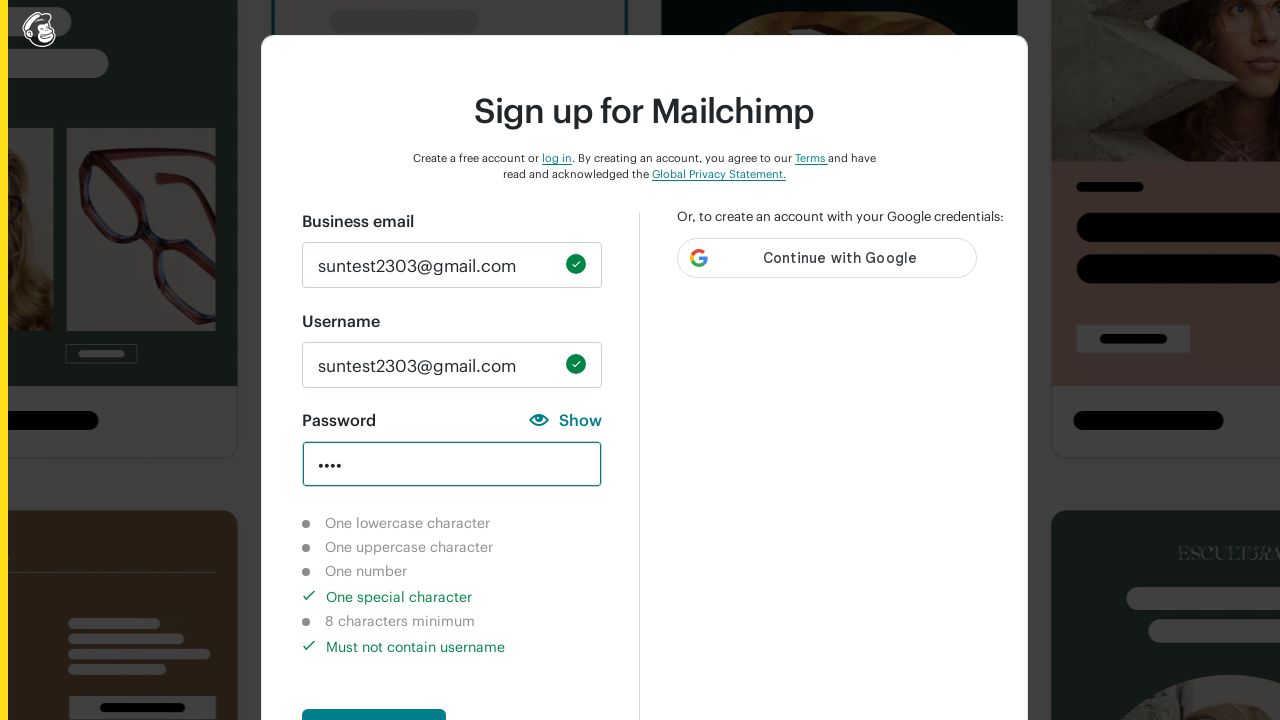

Verified 8-character requirement is marked as not completed
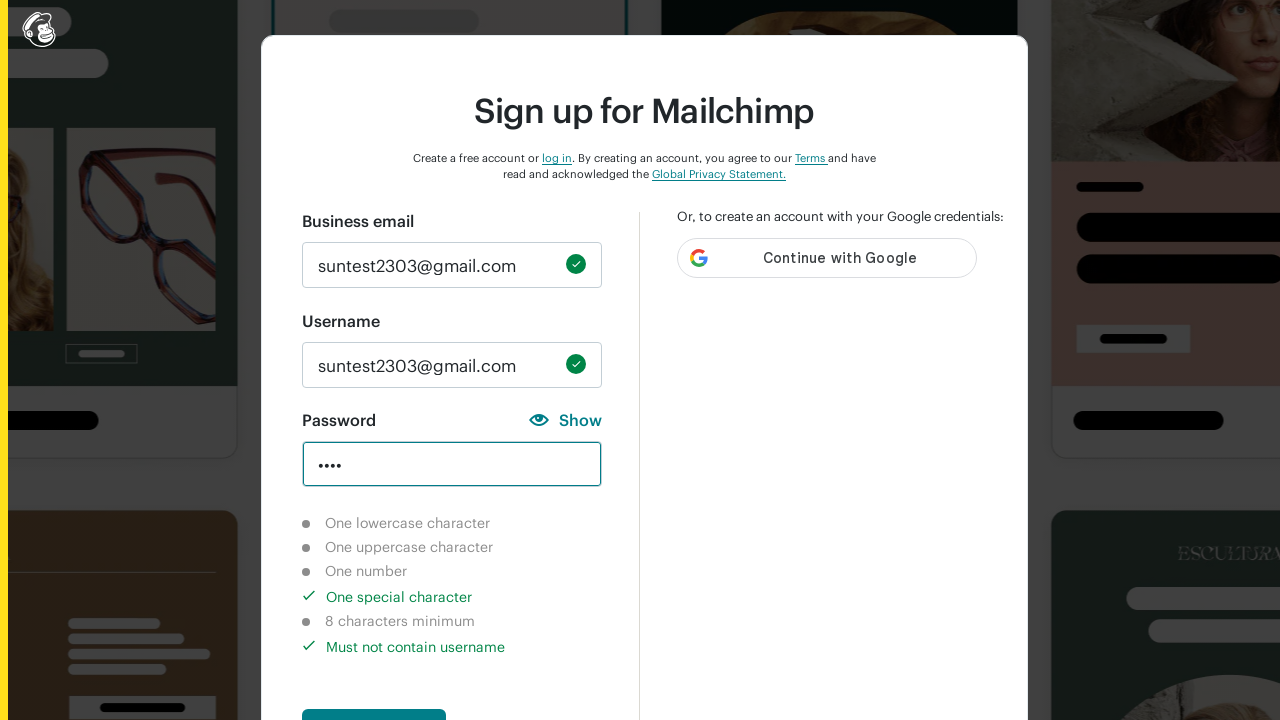

Cleared password field on #new_password
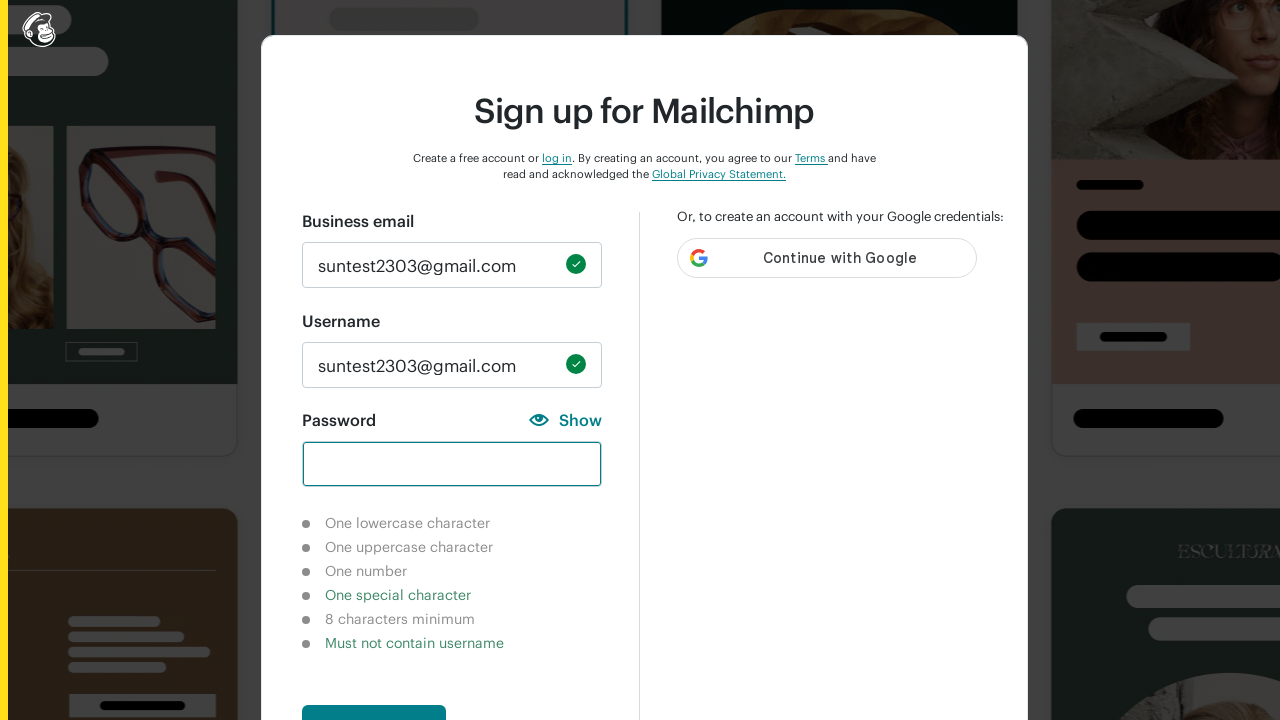

Filled password field with 'abcd1234' (8 characters with lowercase and numbers) on #new_password
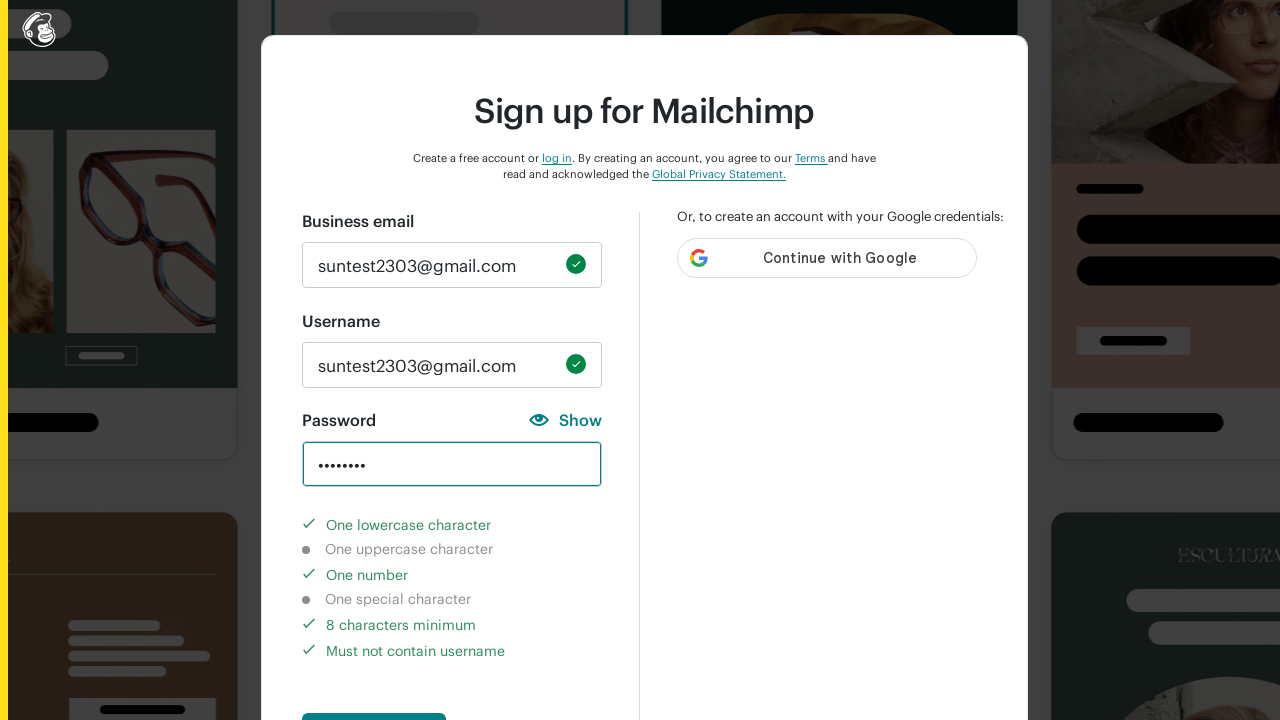

Verified number requirement is marked as completed
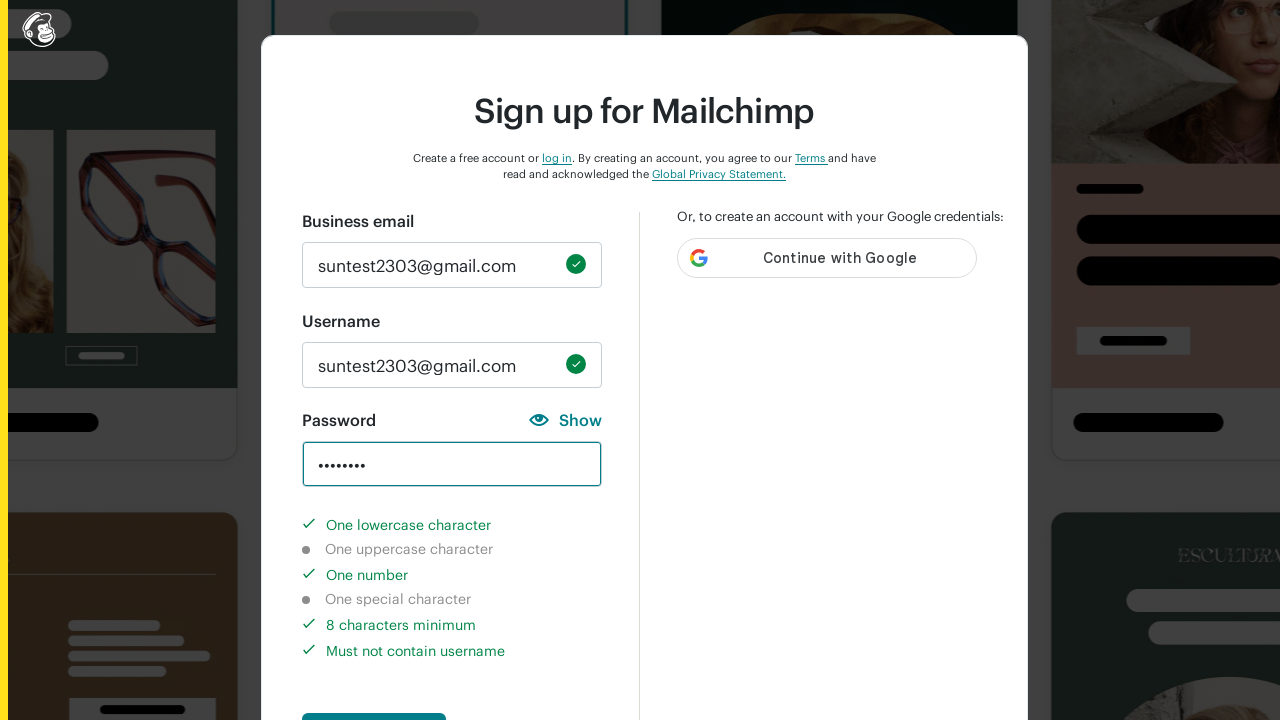

Verified lowercase requirement is marked as completed
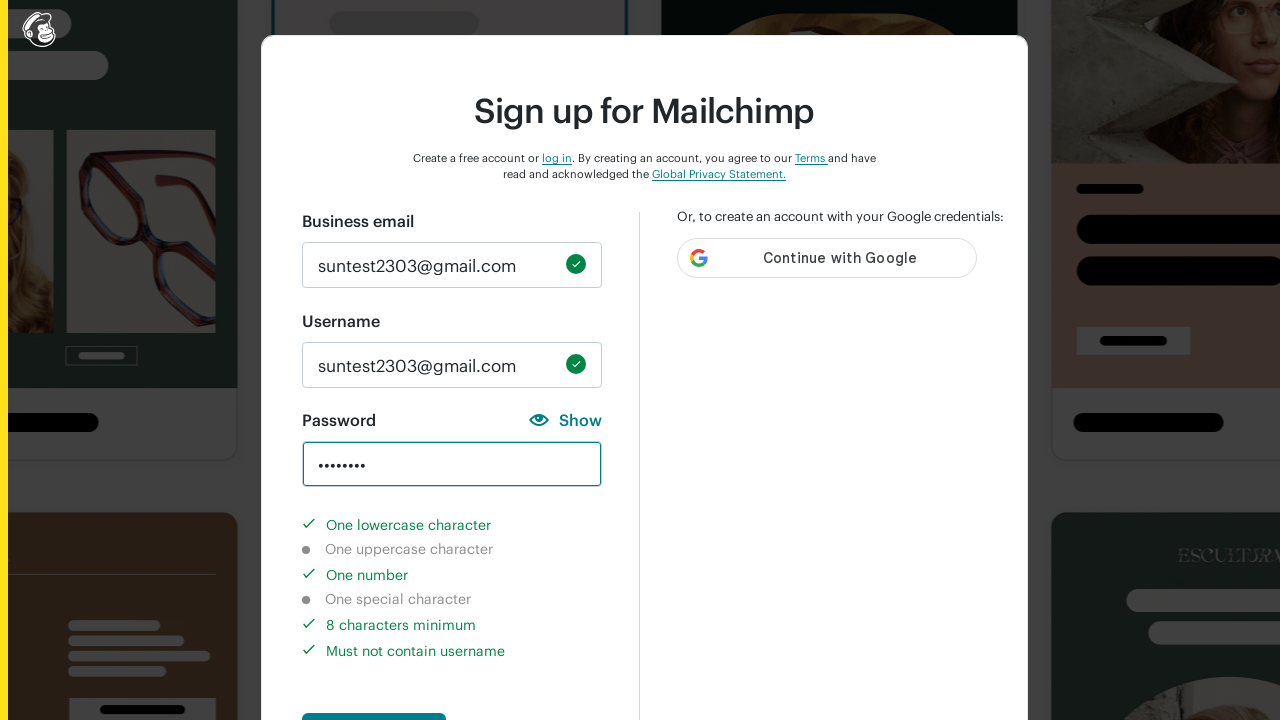

Verified uppercase requirement is marked as not completed
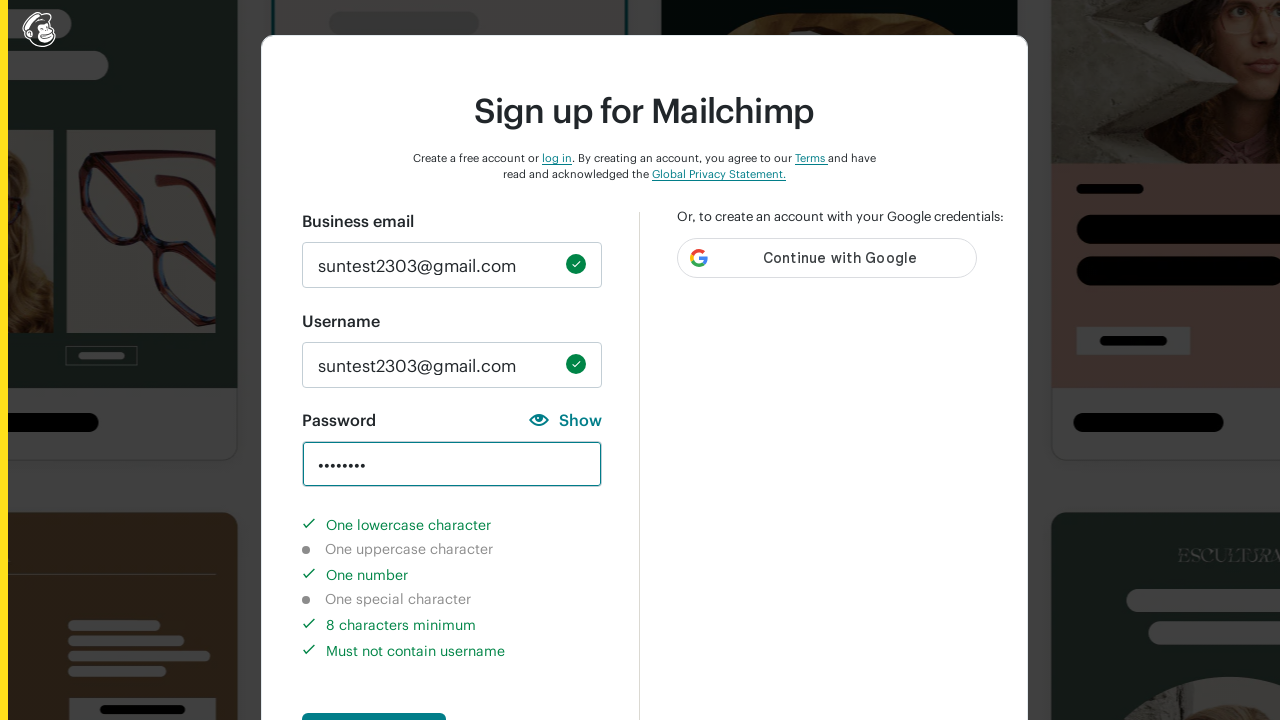

Verified special character requirement is marked as not completed
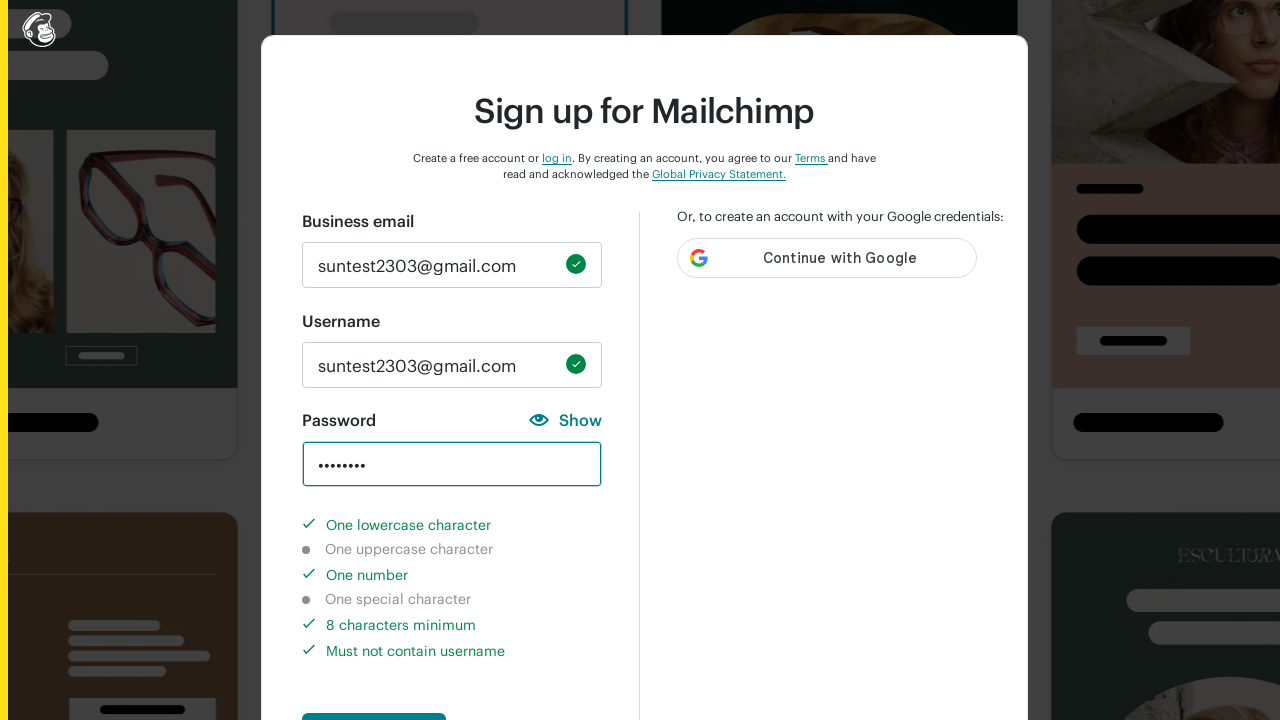

Verified 8-character requirement is marked as completed
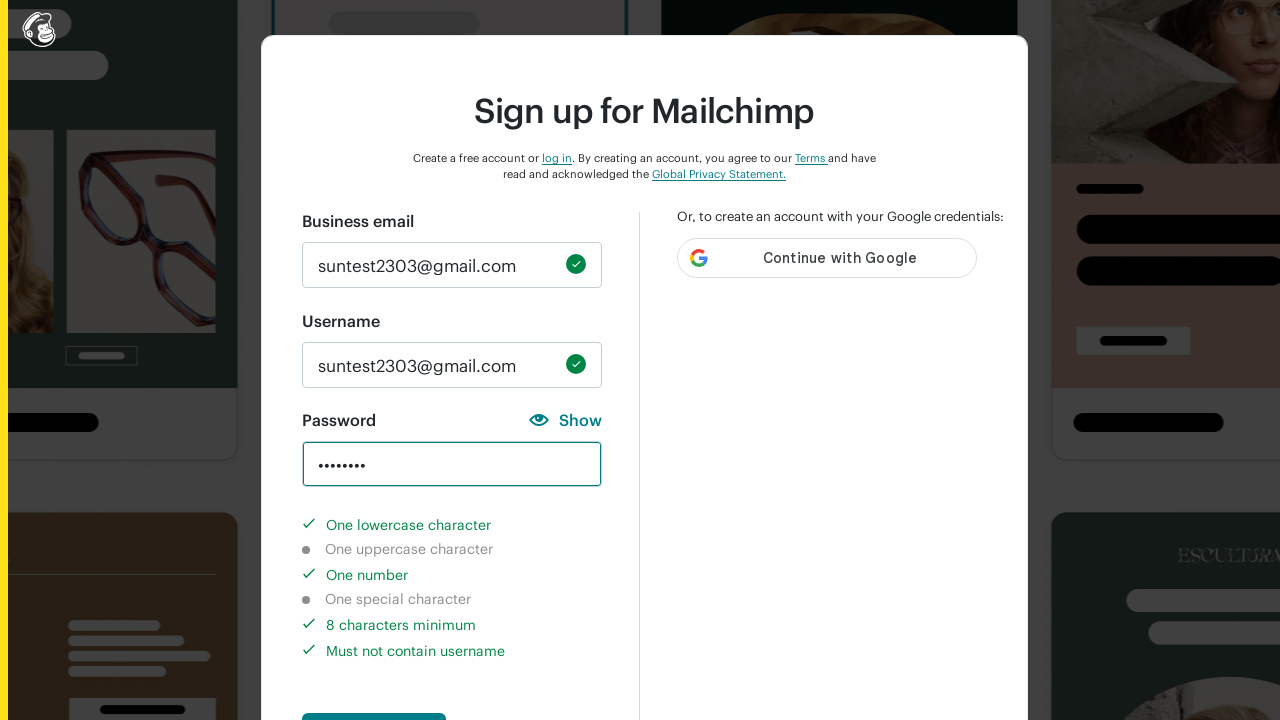

Cleared password field on #new_password
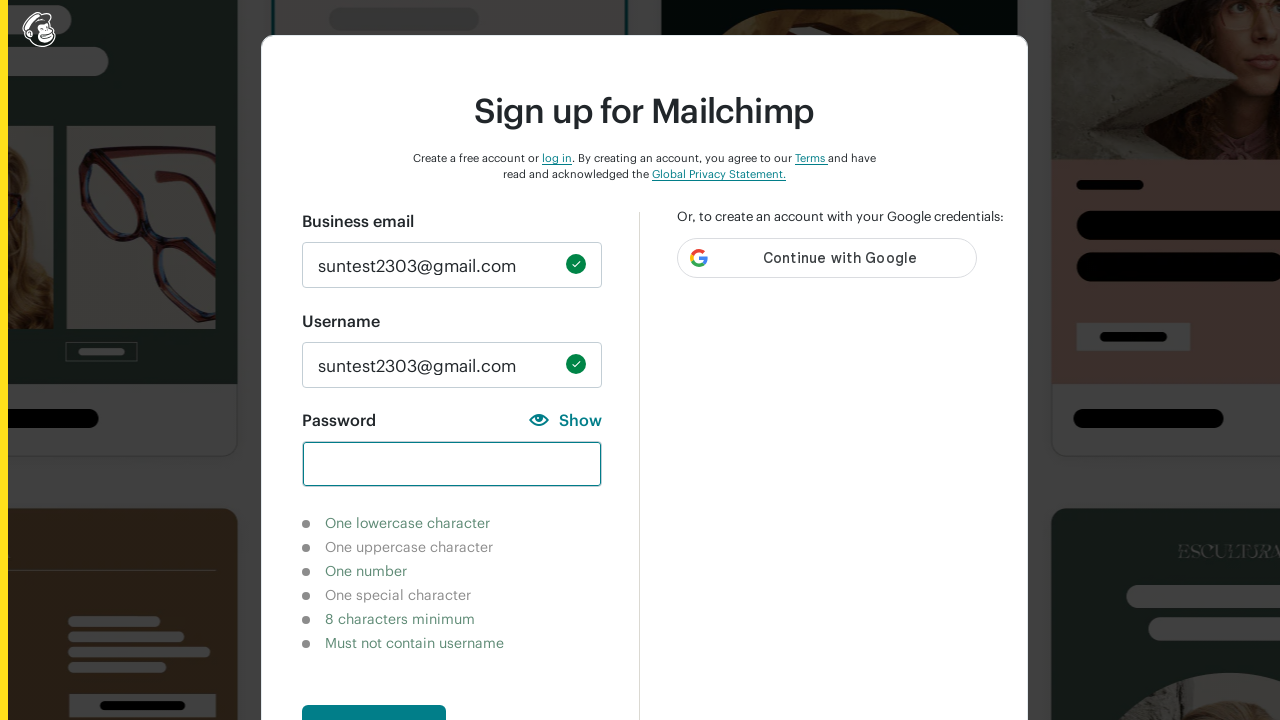

Filled password field with 'Password.123' (meets all requirements) on #new_password
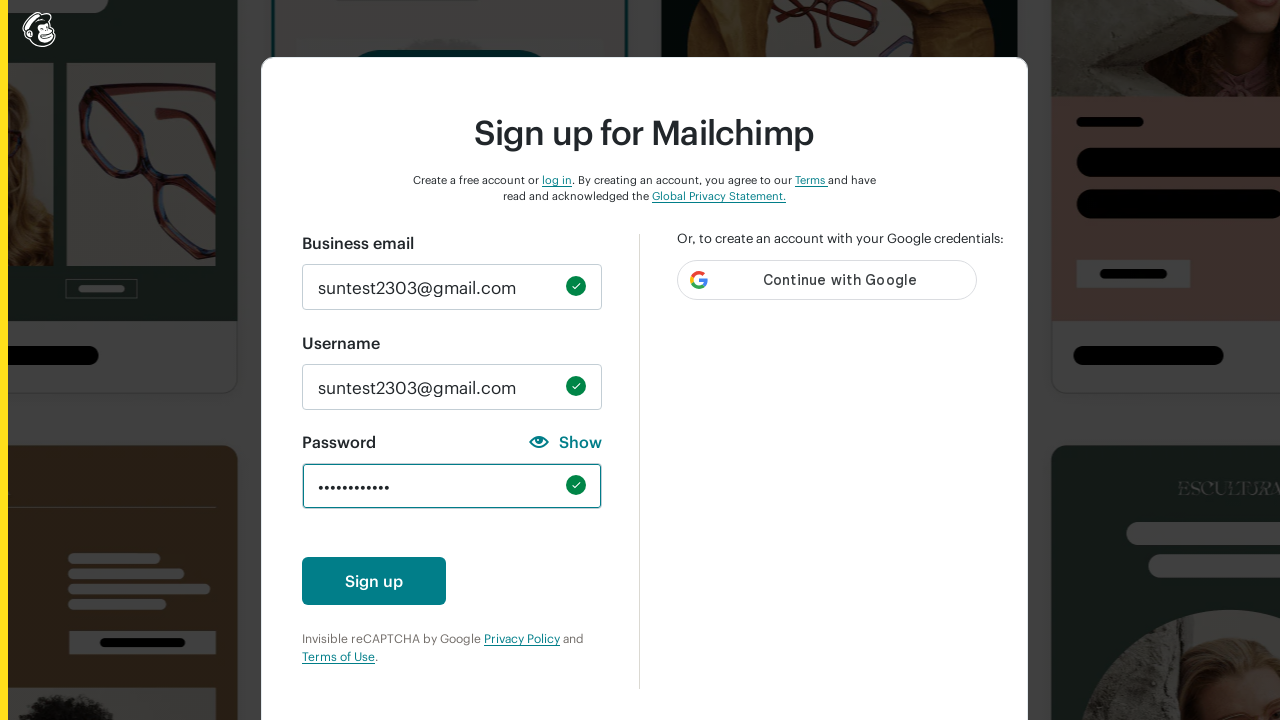

Verified number requirement indicator is no longer visible (all requirements met)
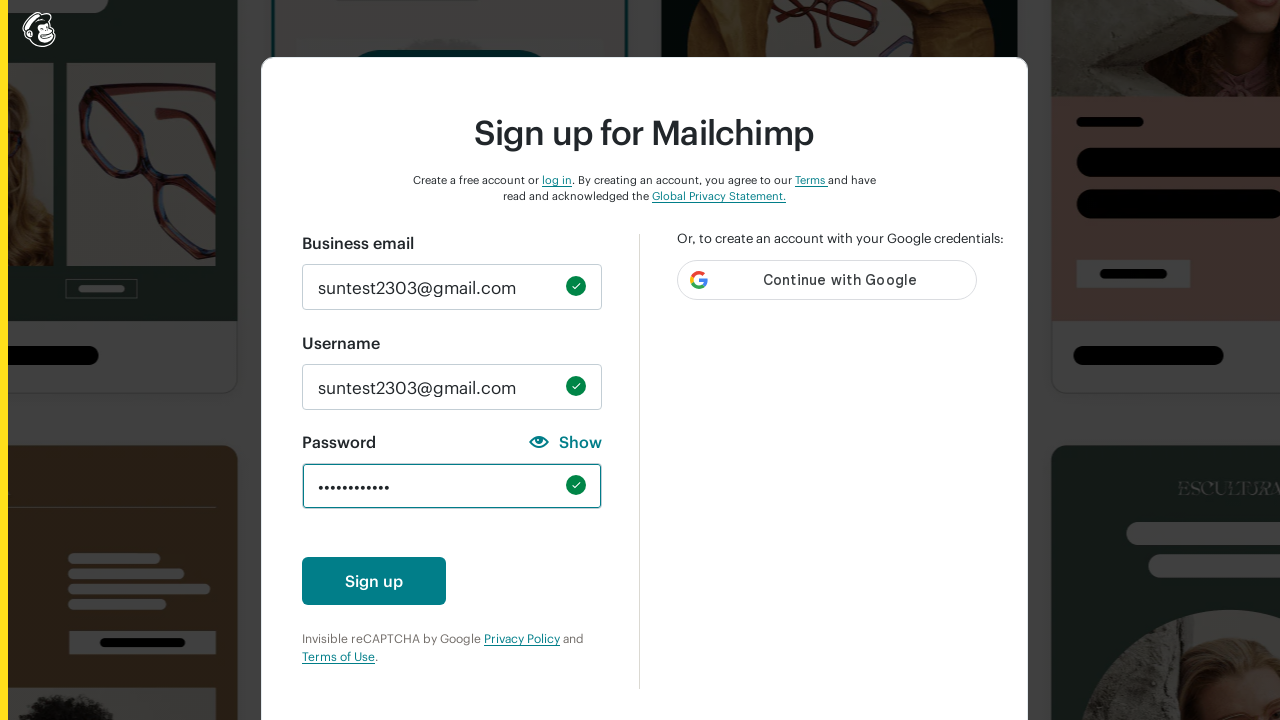

Verified lowercase requirement indicator is no longer visible
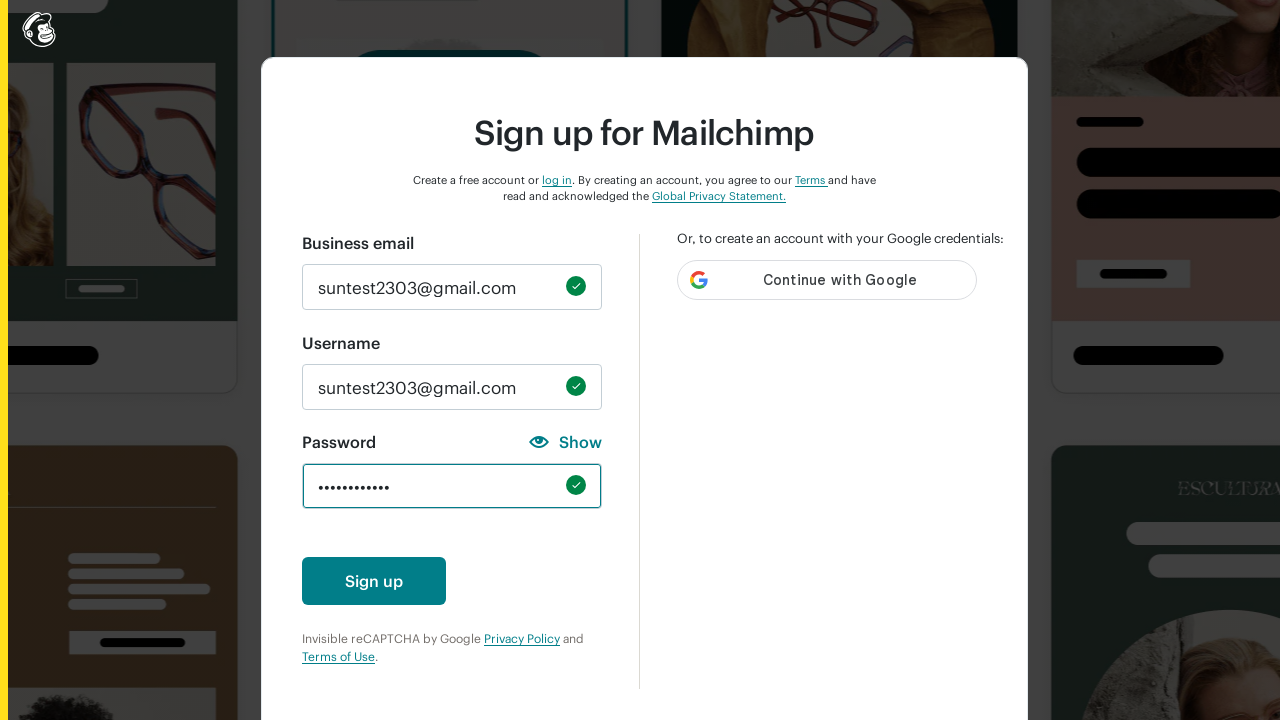

Verified uppercase requirement indicator is no longer visible
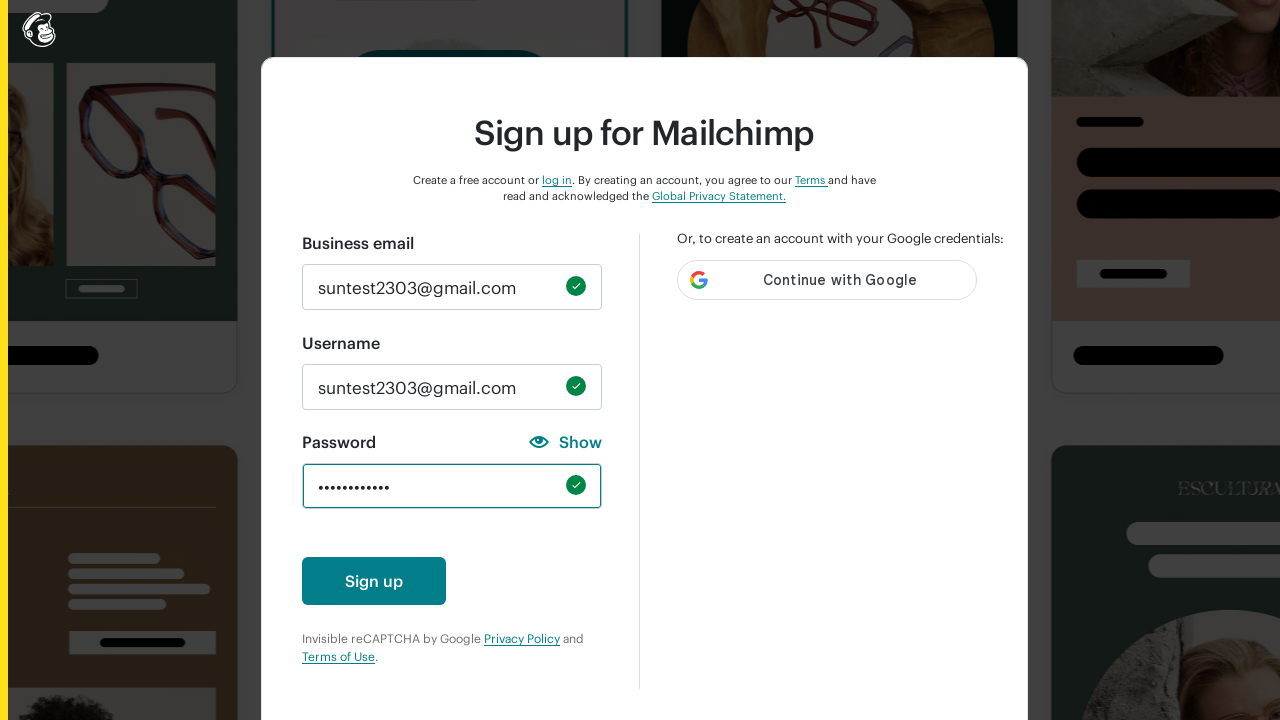

Verified special character requirement indicator is no longer visible
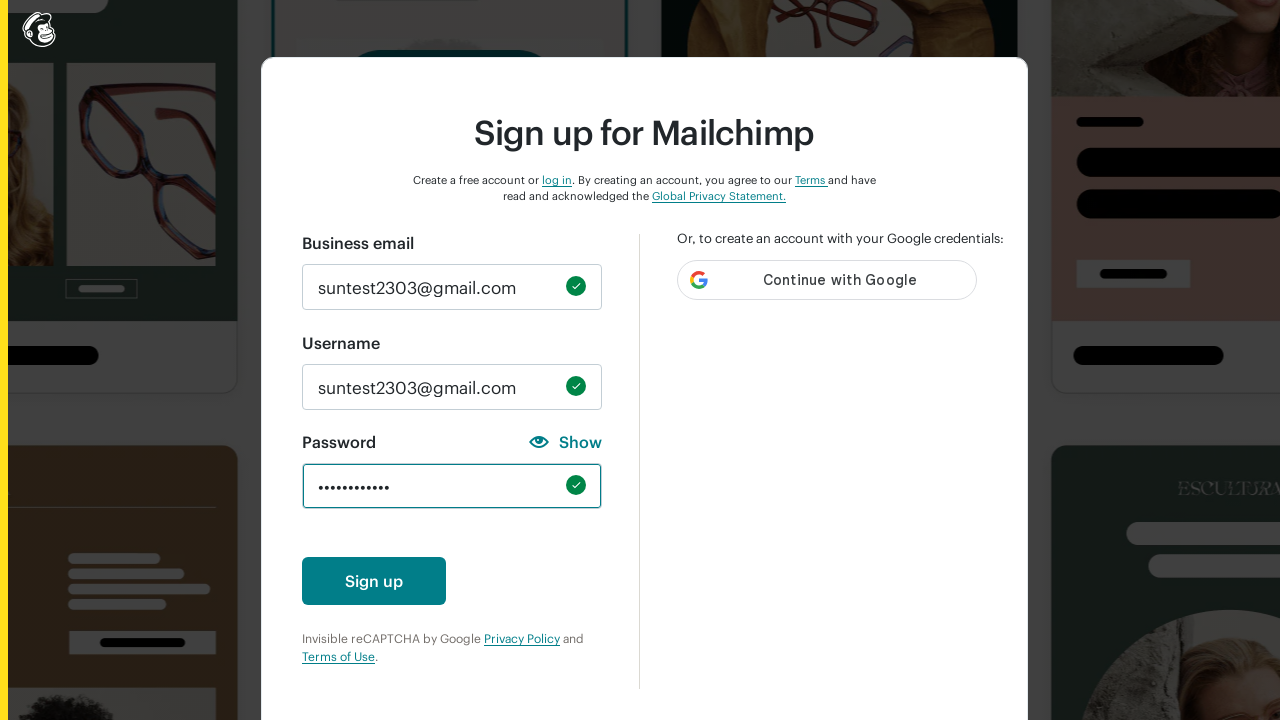

Verified 8-character requirement indicator is no longer visible
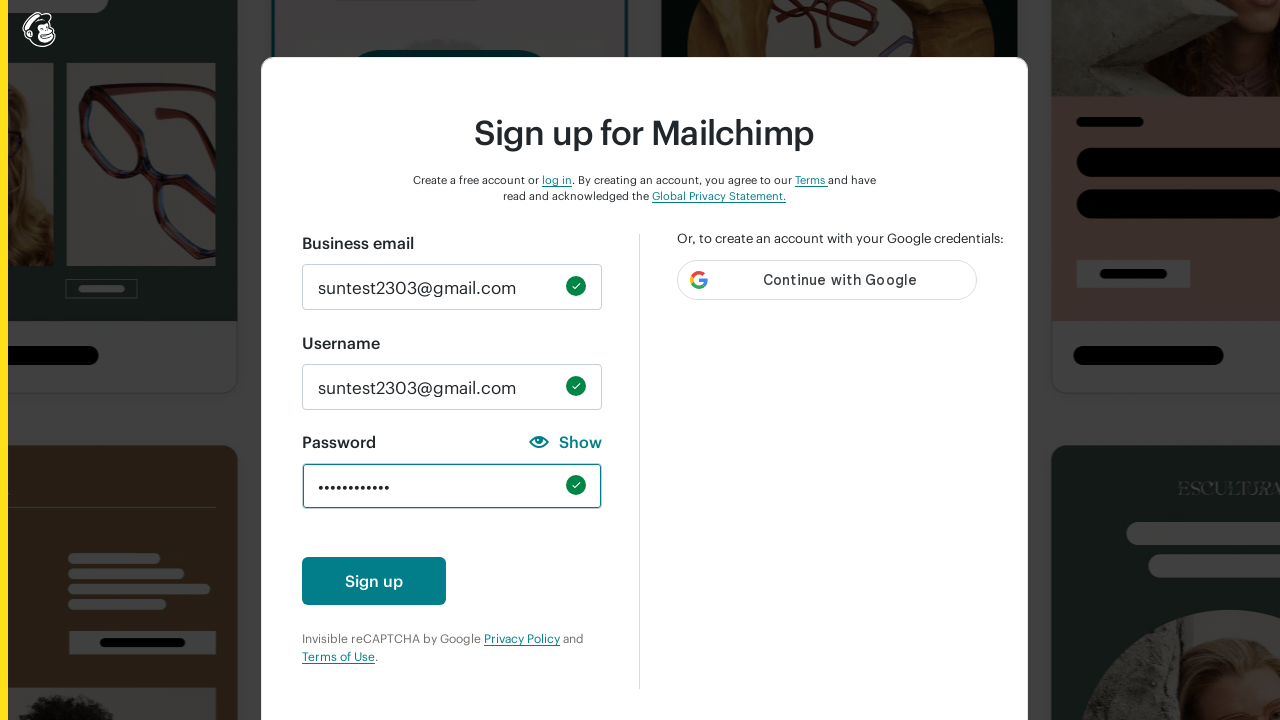

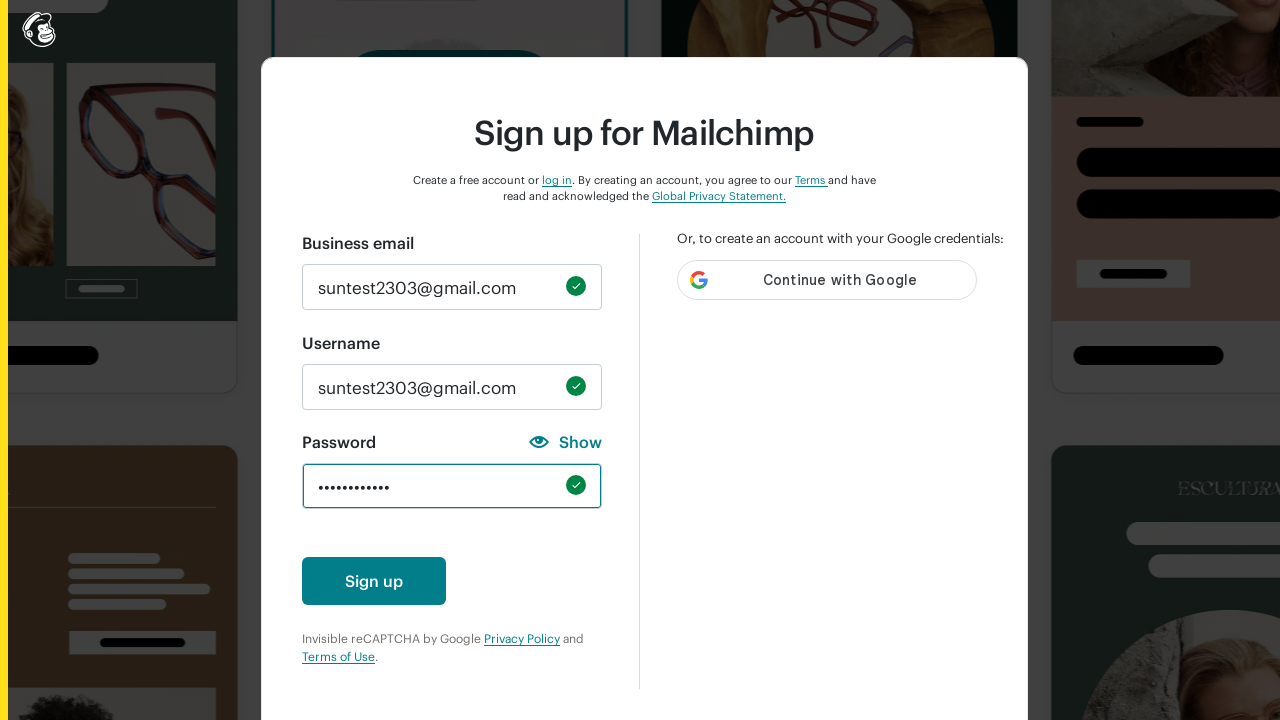